Navigates through multiple pages on techlistic.com website, including Java, Selenium, BDD, and Software Testing tutorial pages, while capturing and validating page titles

Starting URL: https://www.techlistic.com

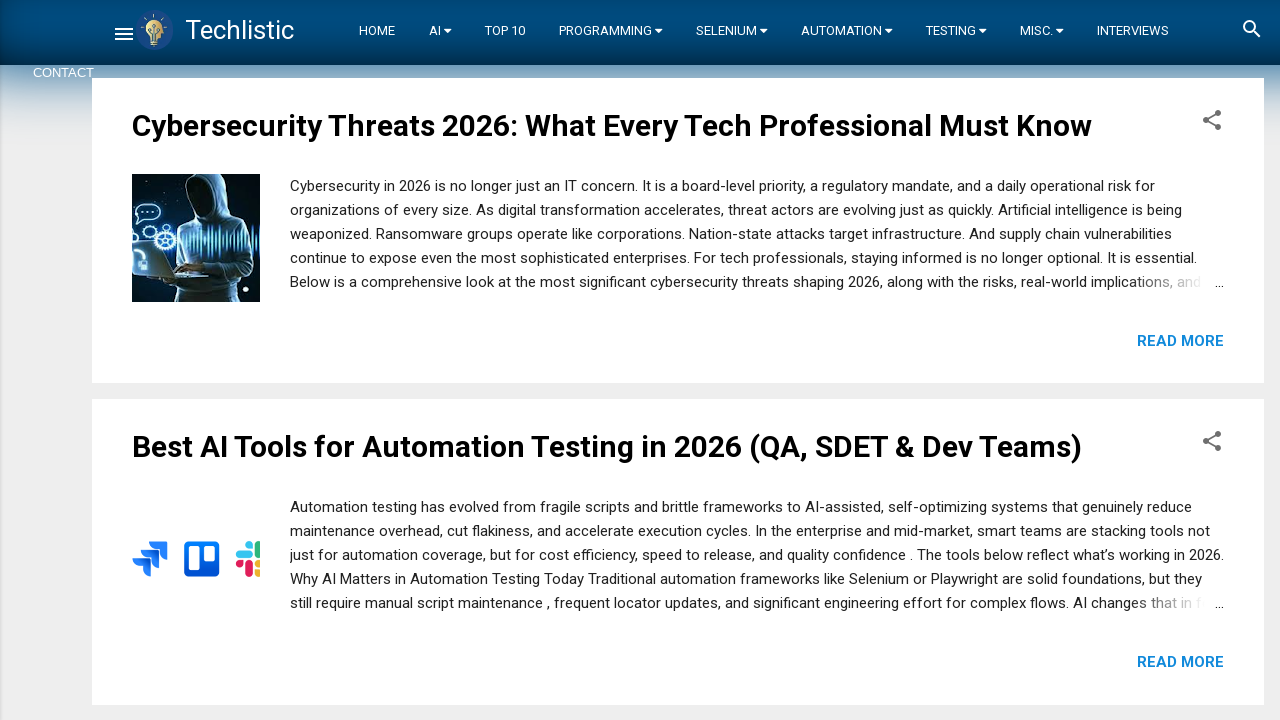

Set viewport size to 1000x2000
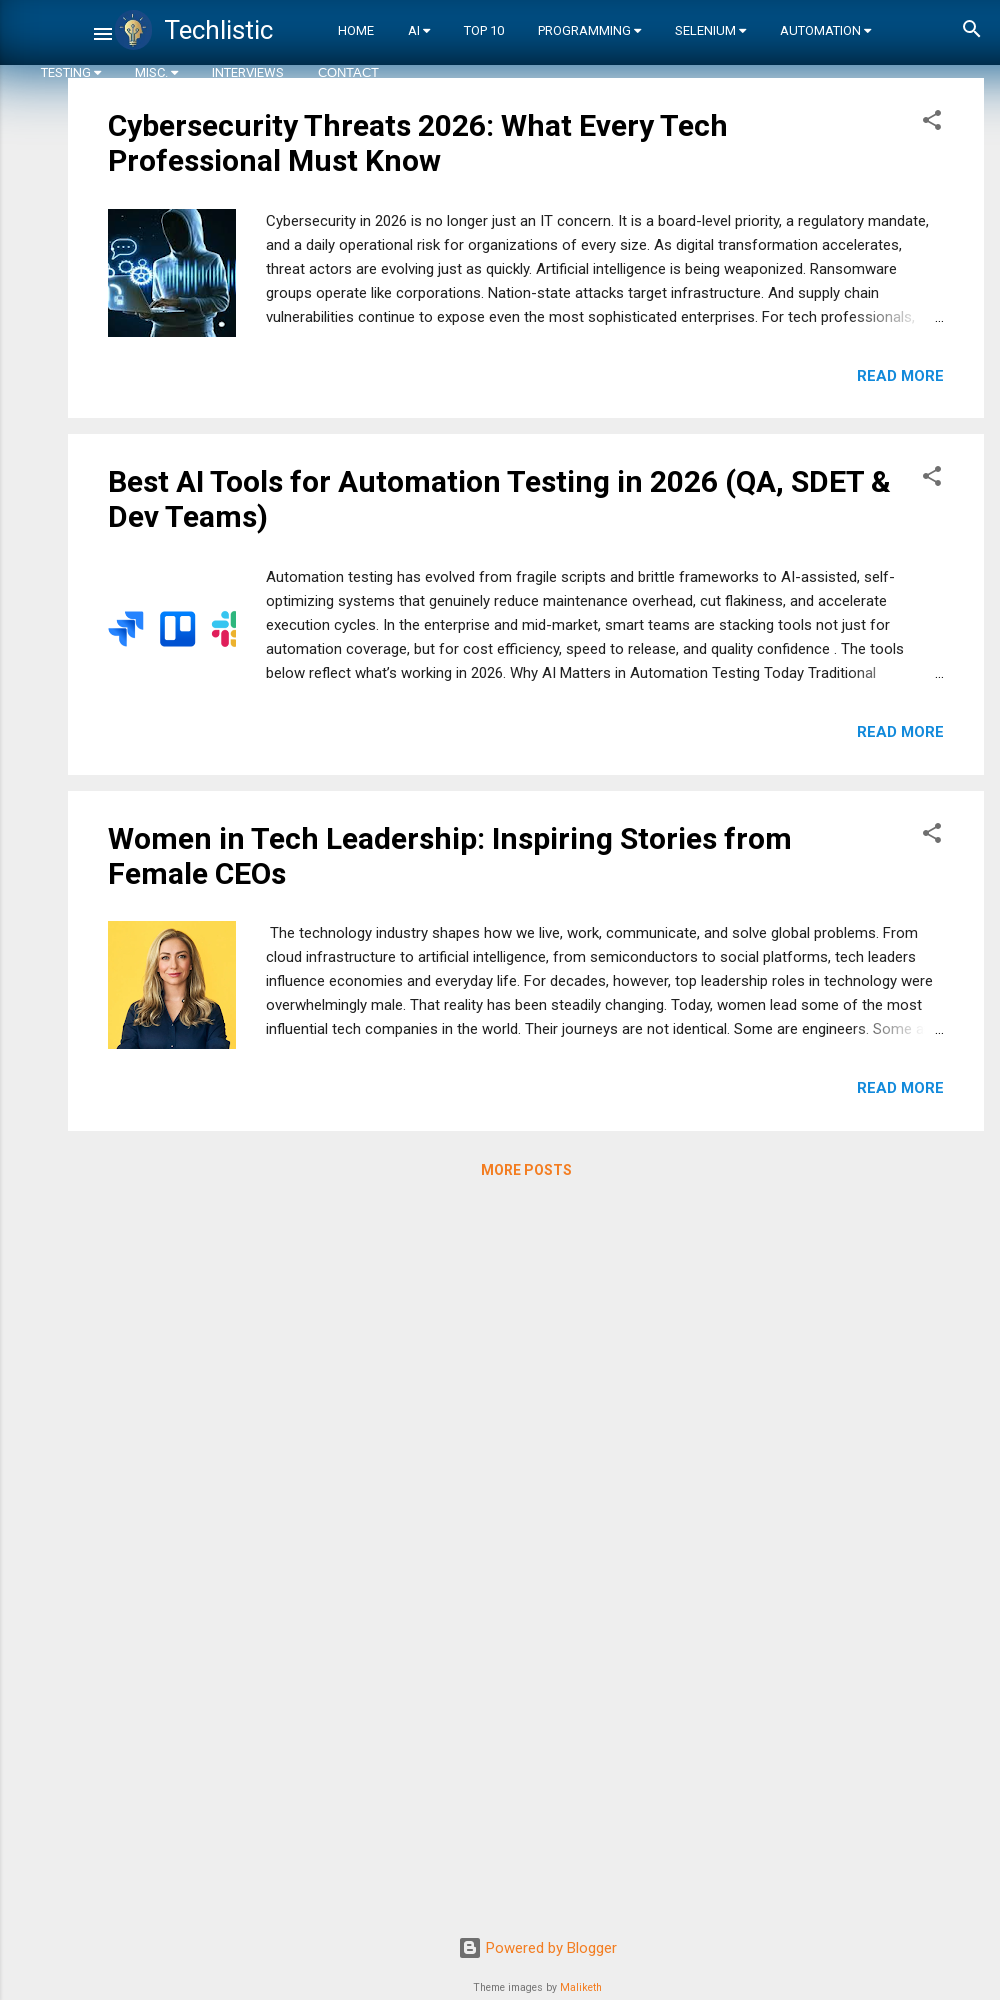

Retrieved page title: 
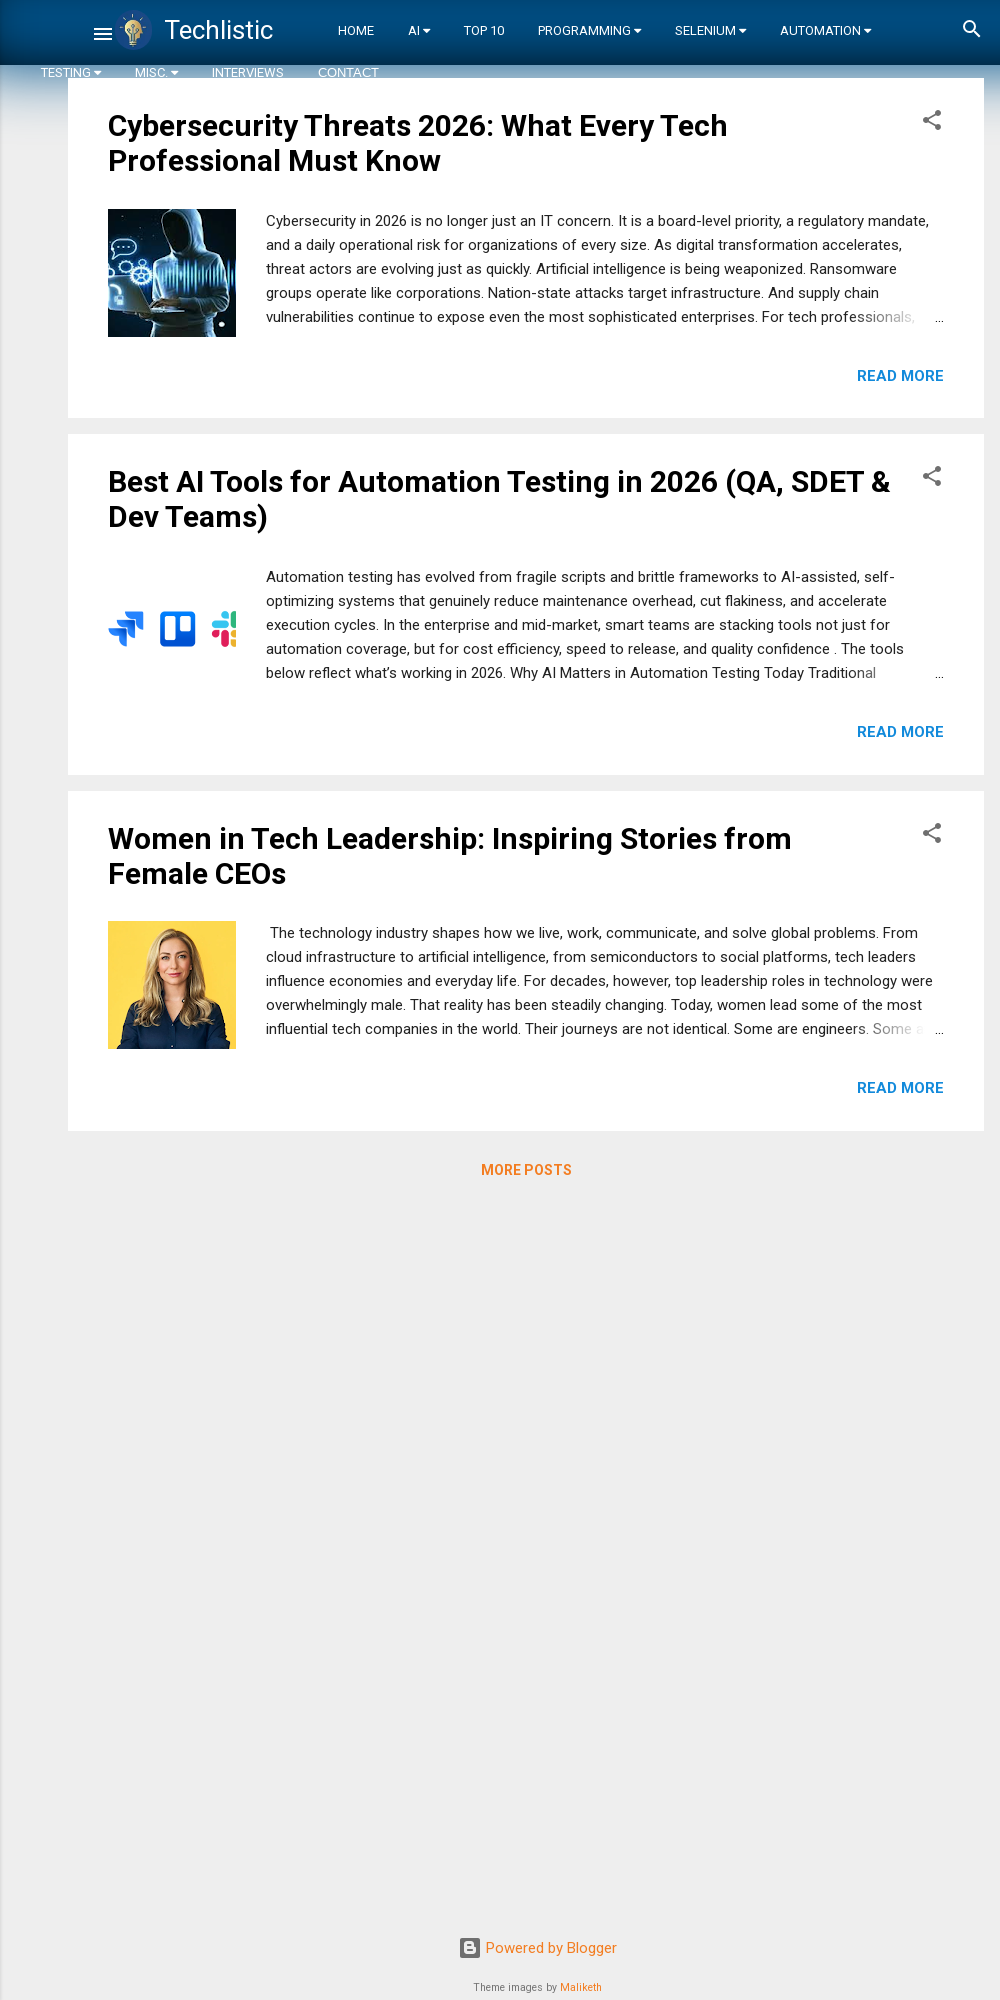

Navigated to Java tutorial page
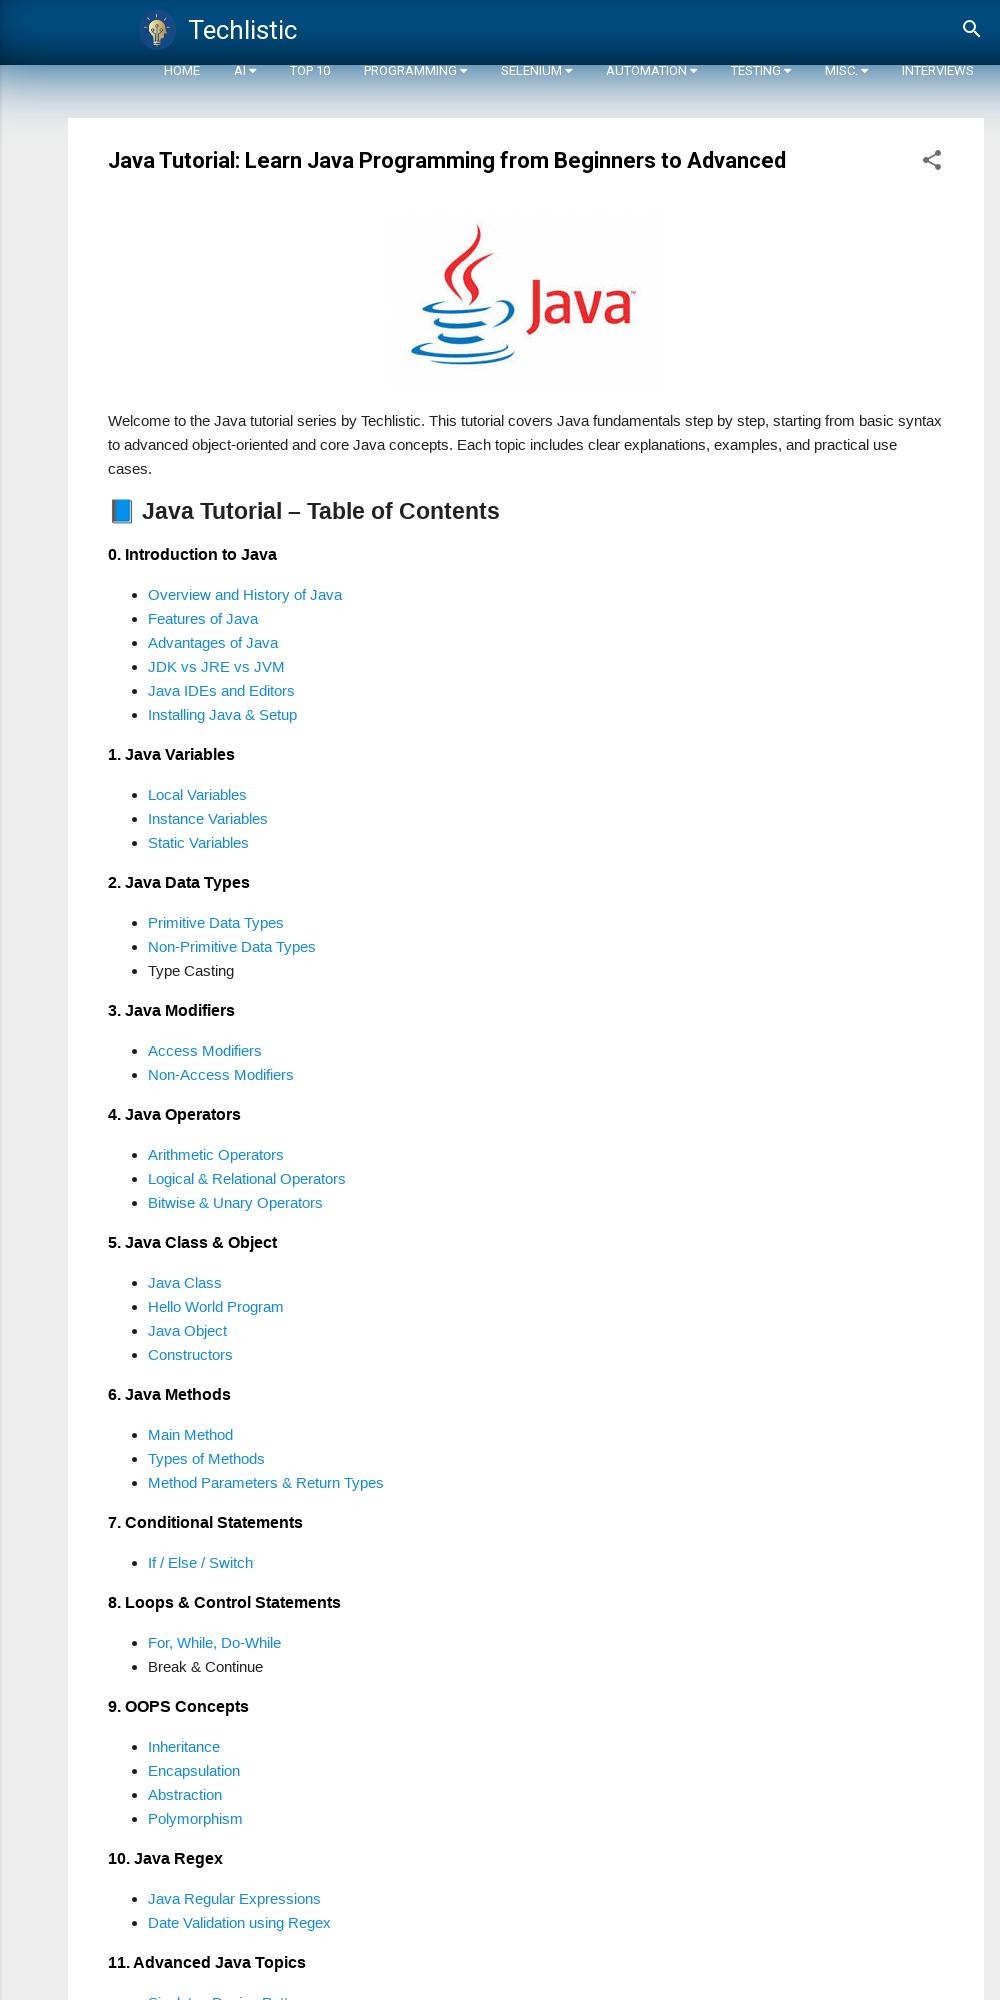

Retrieved Java page title: 
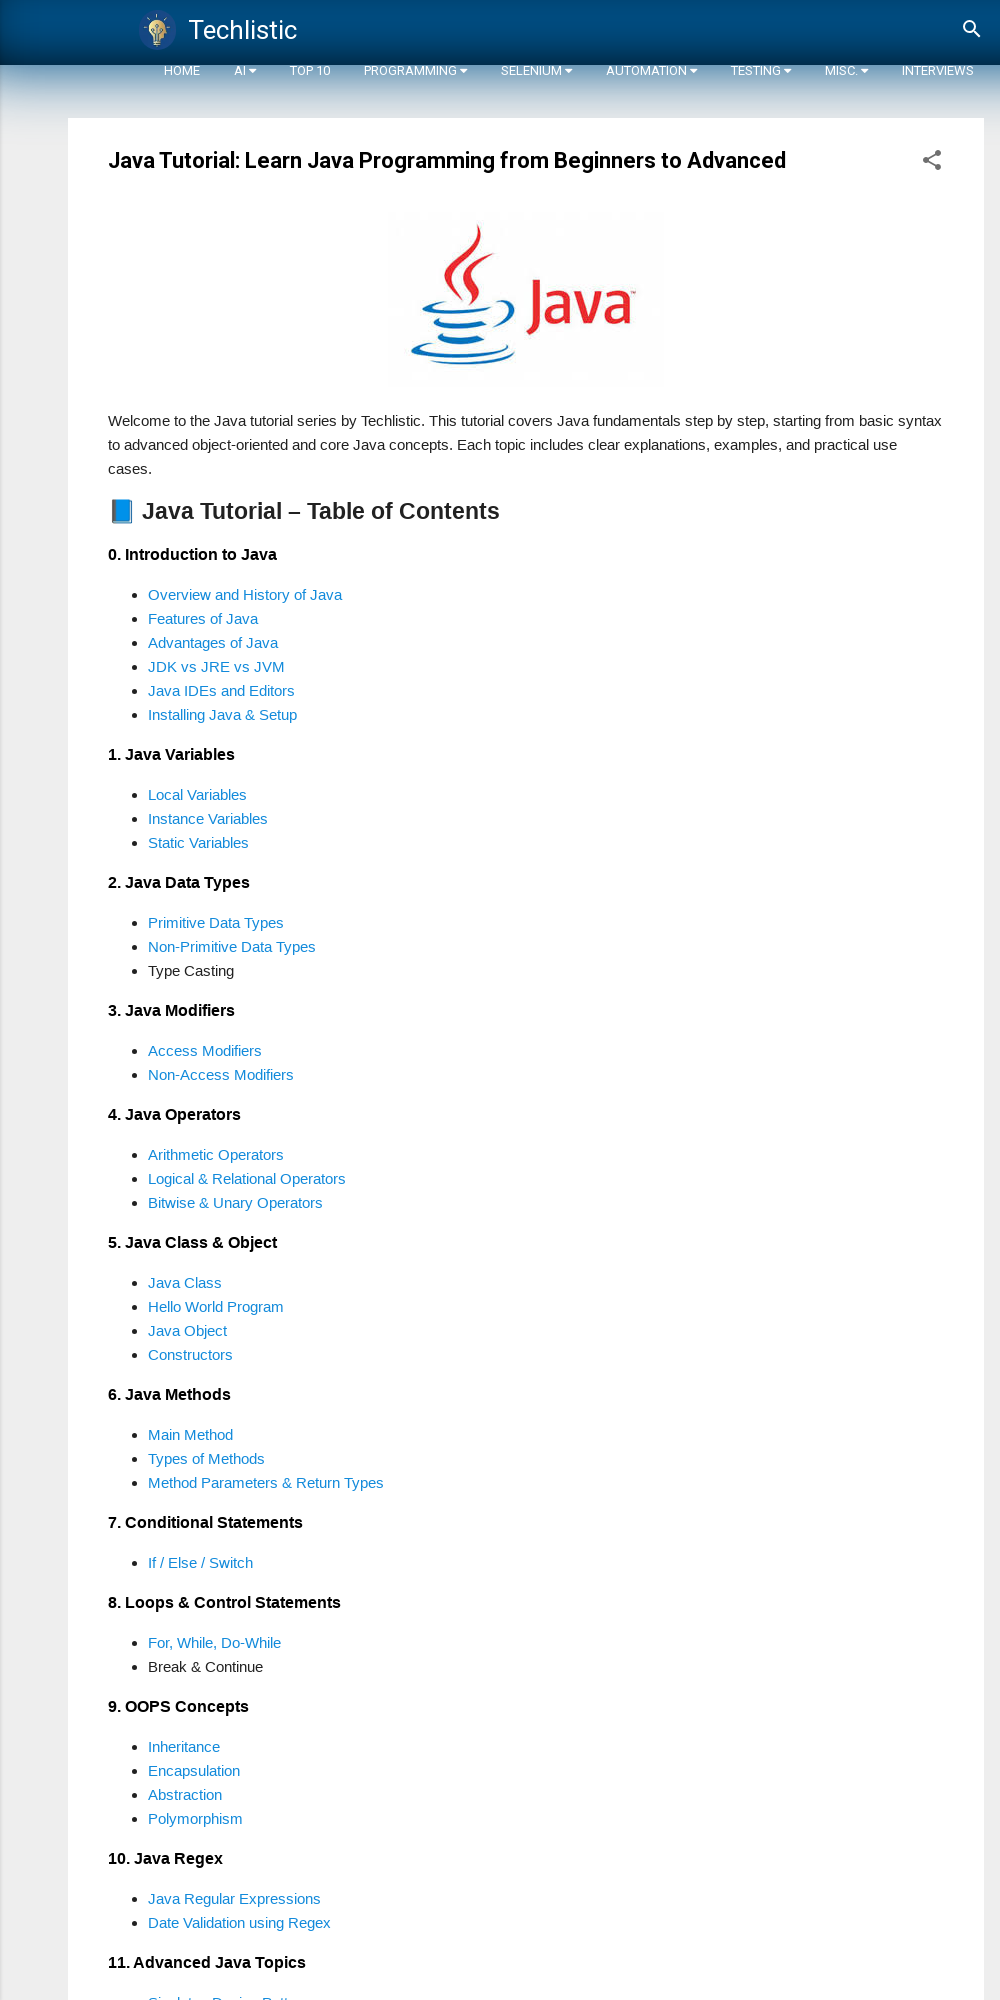

Waited 500ms for page to fully load
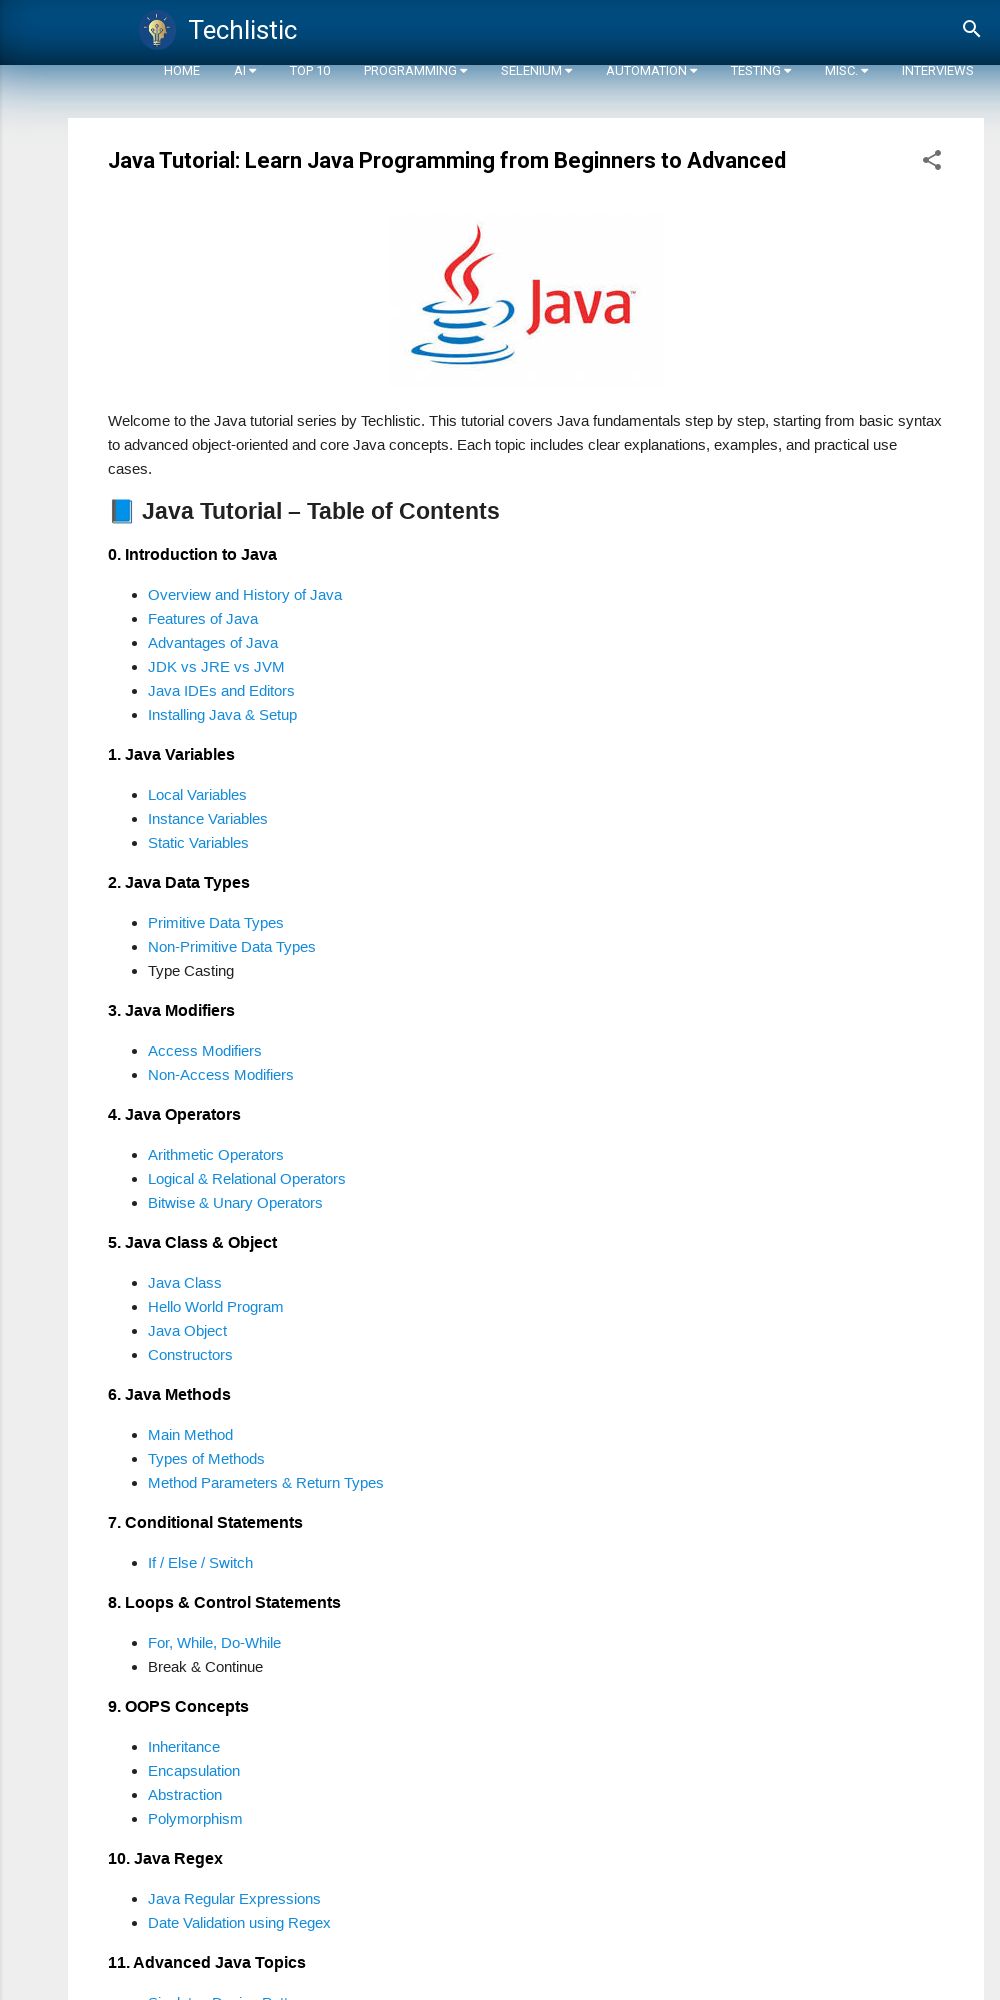

Navigated back from Java page
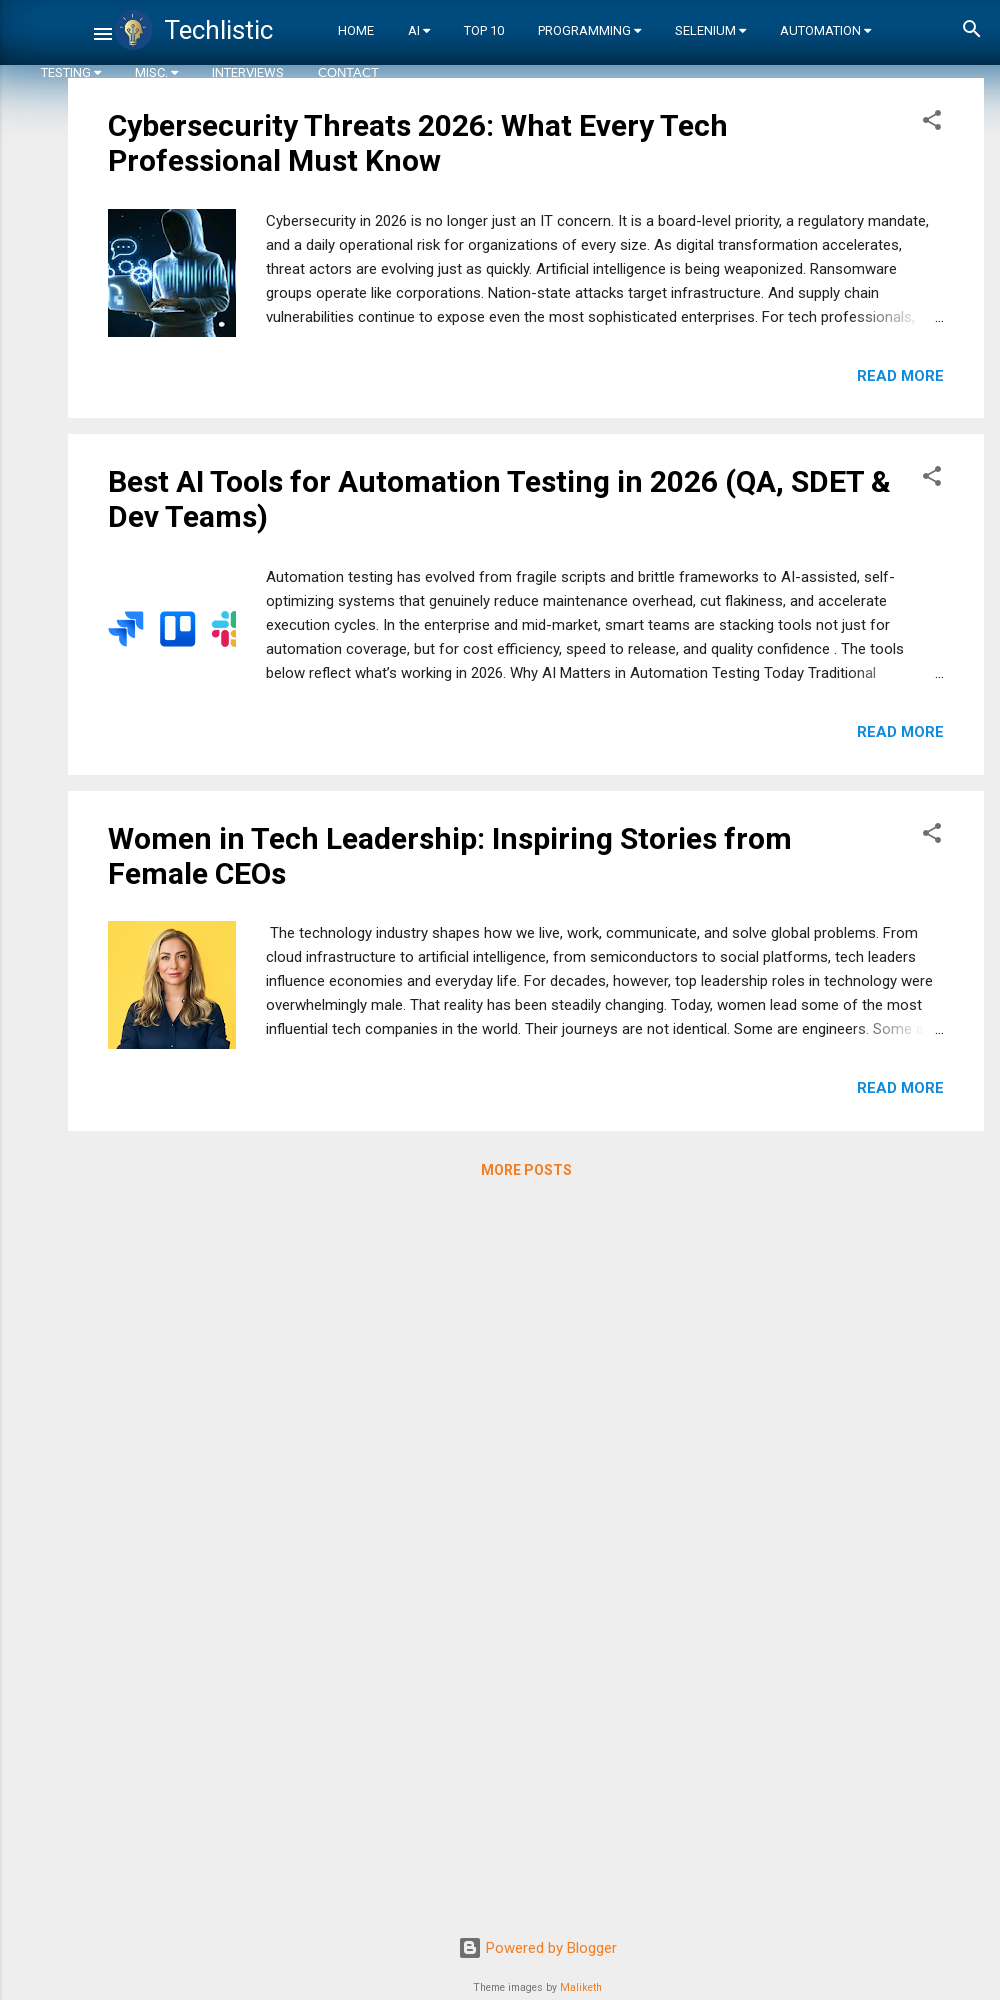

Navigated to Selenium tutorials page
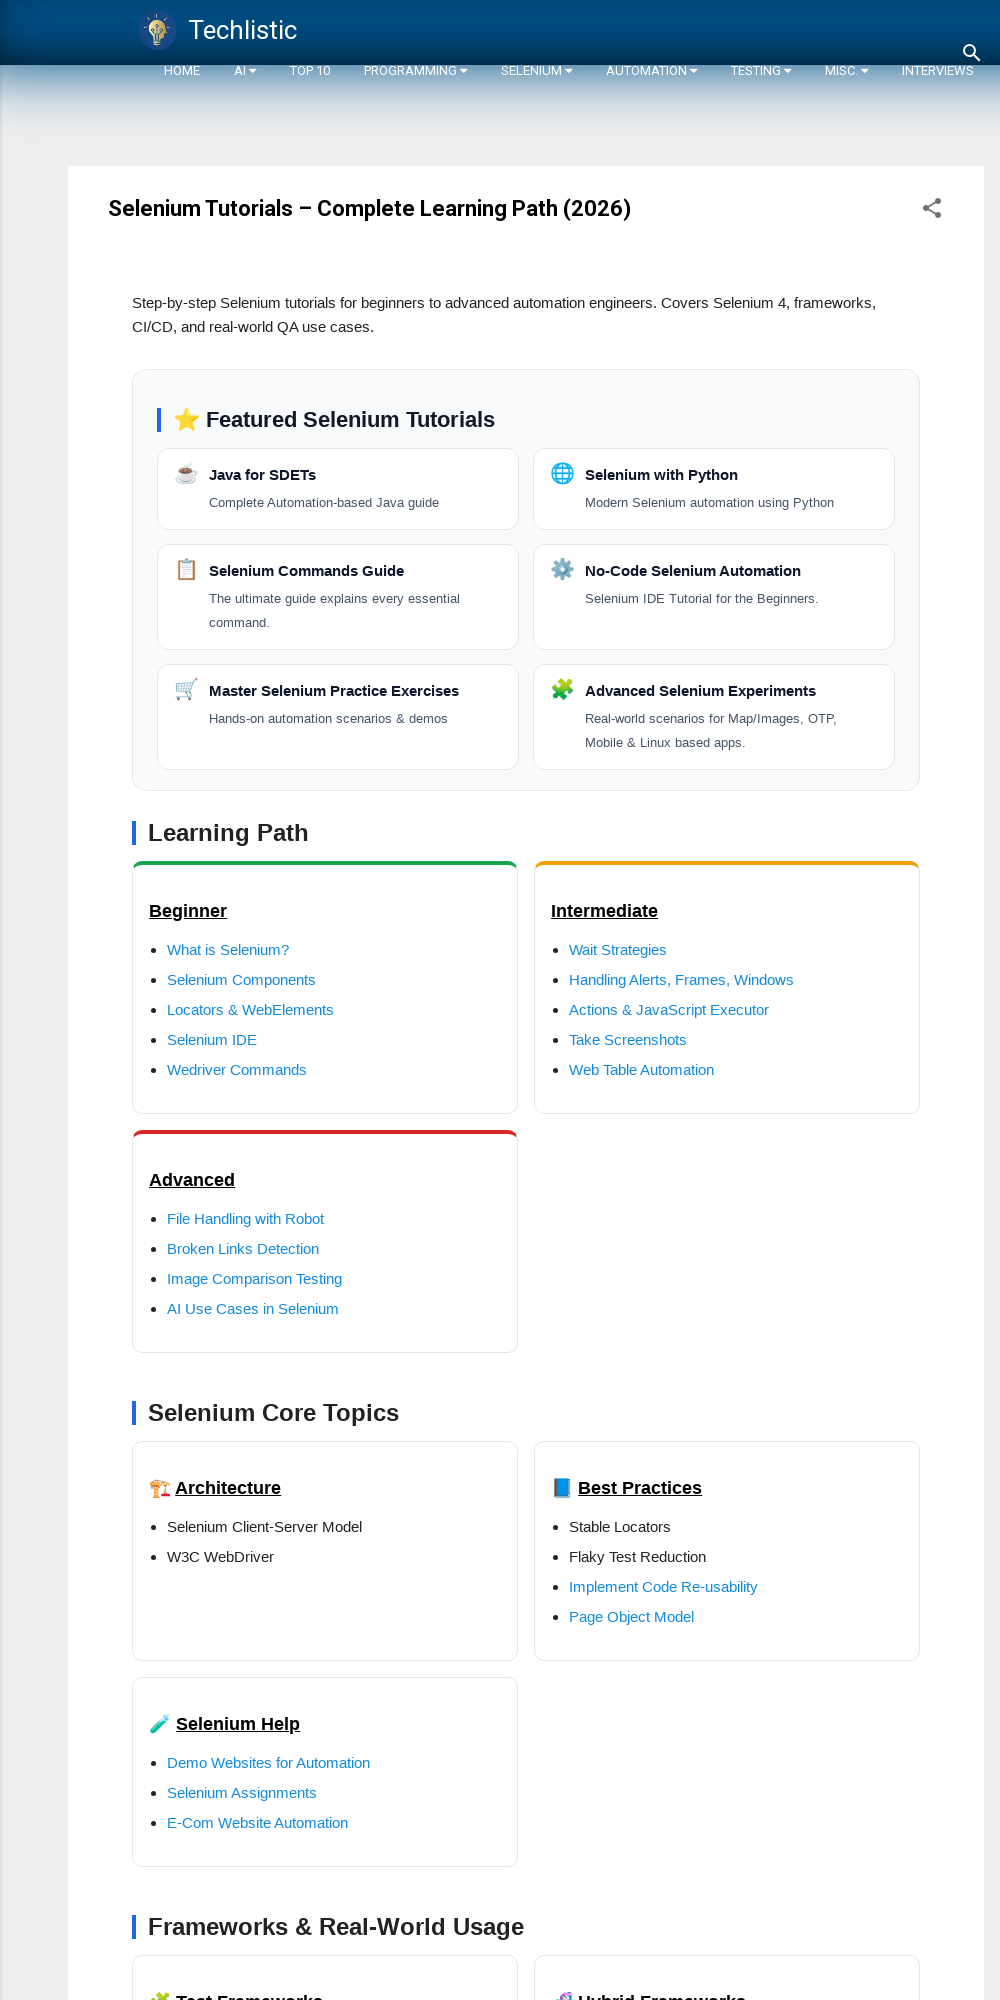

Retrieved Selenium page title: 
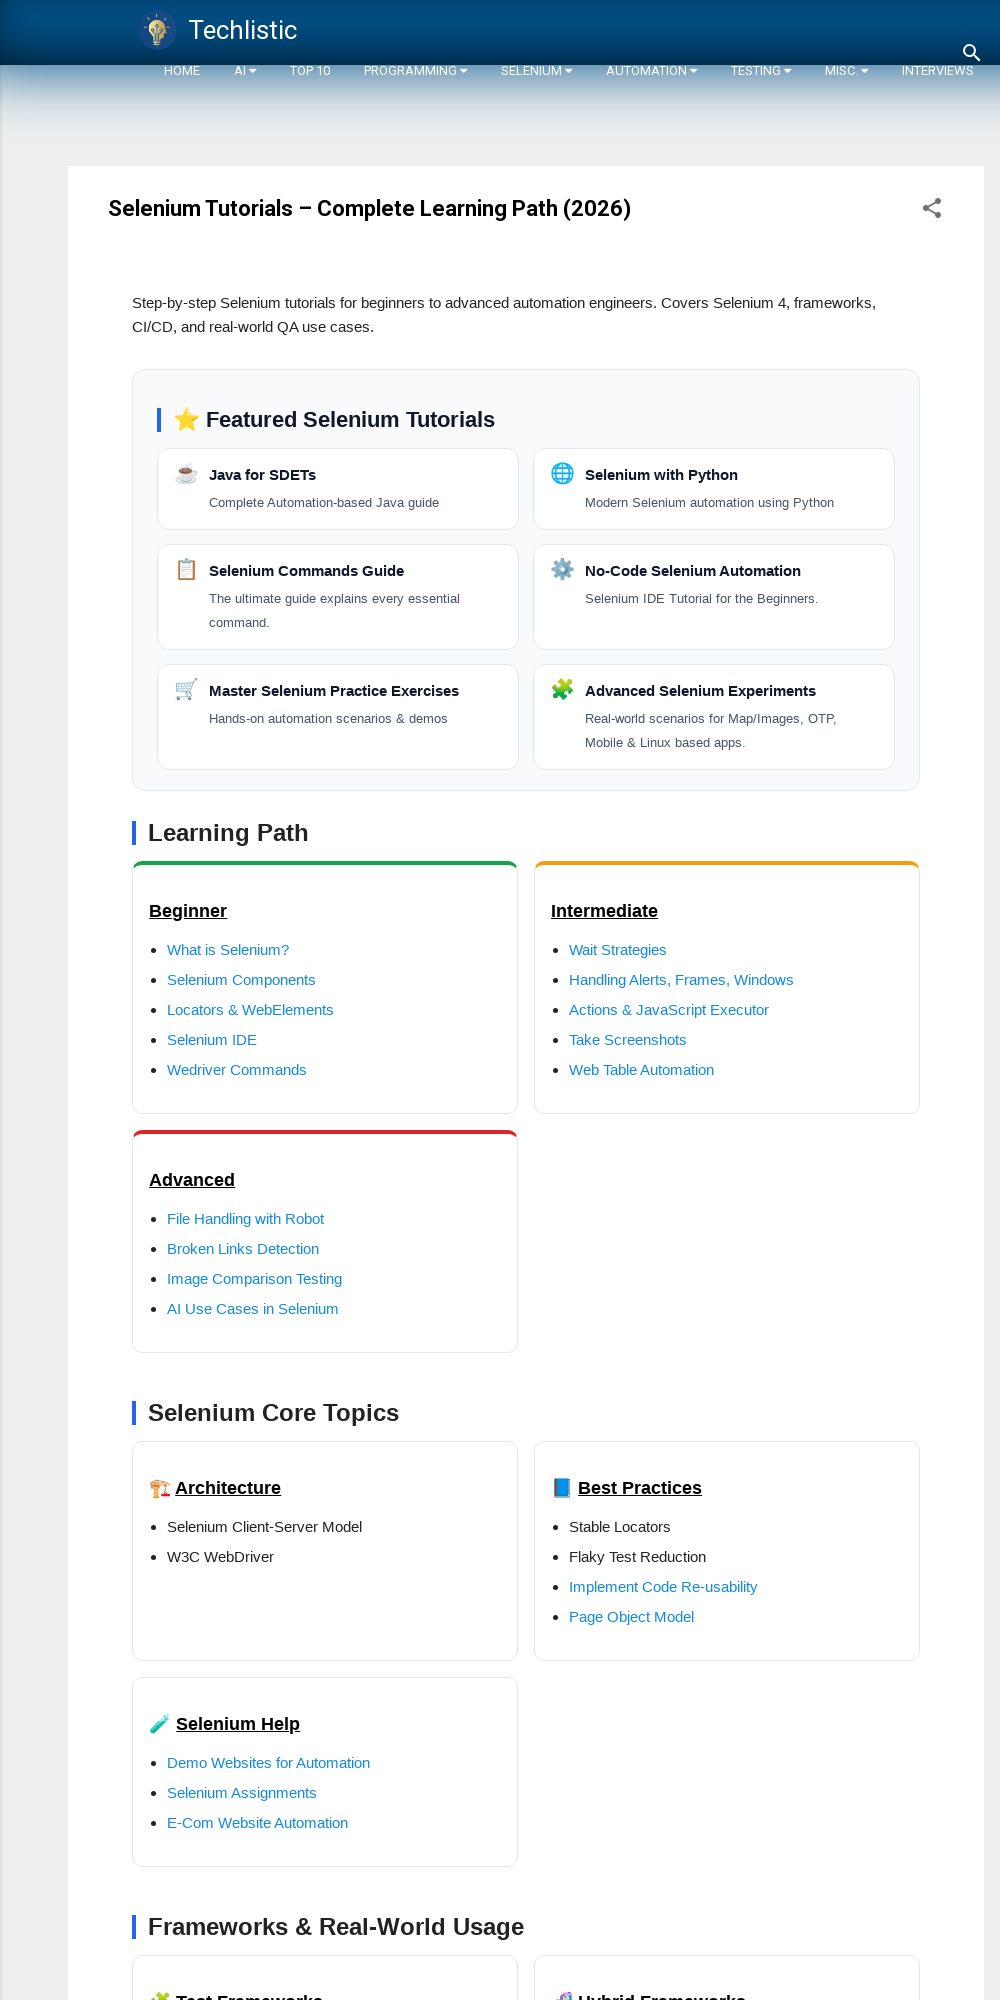

Waited 600ms for page to fully load
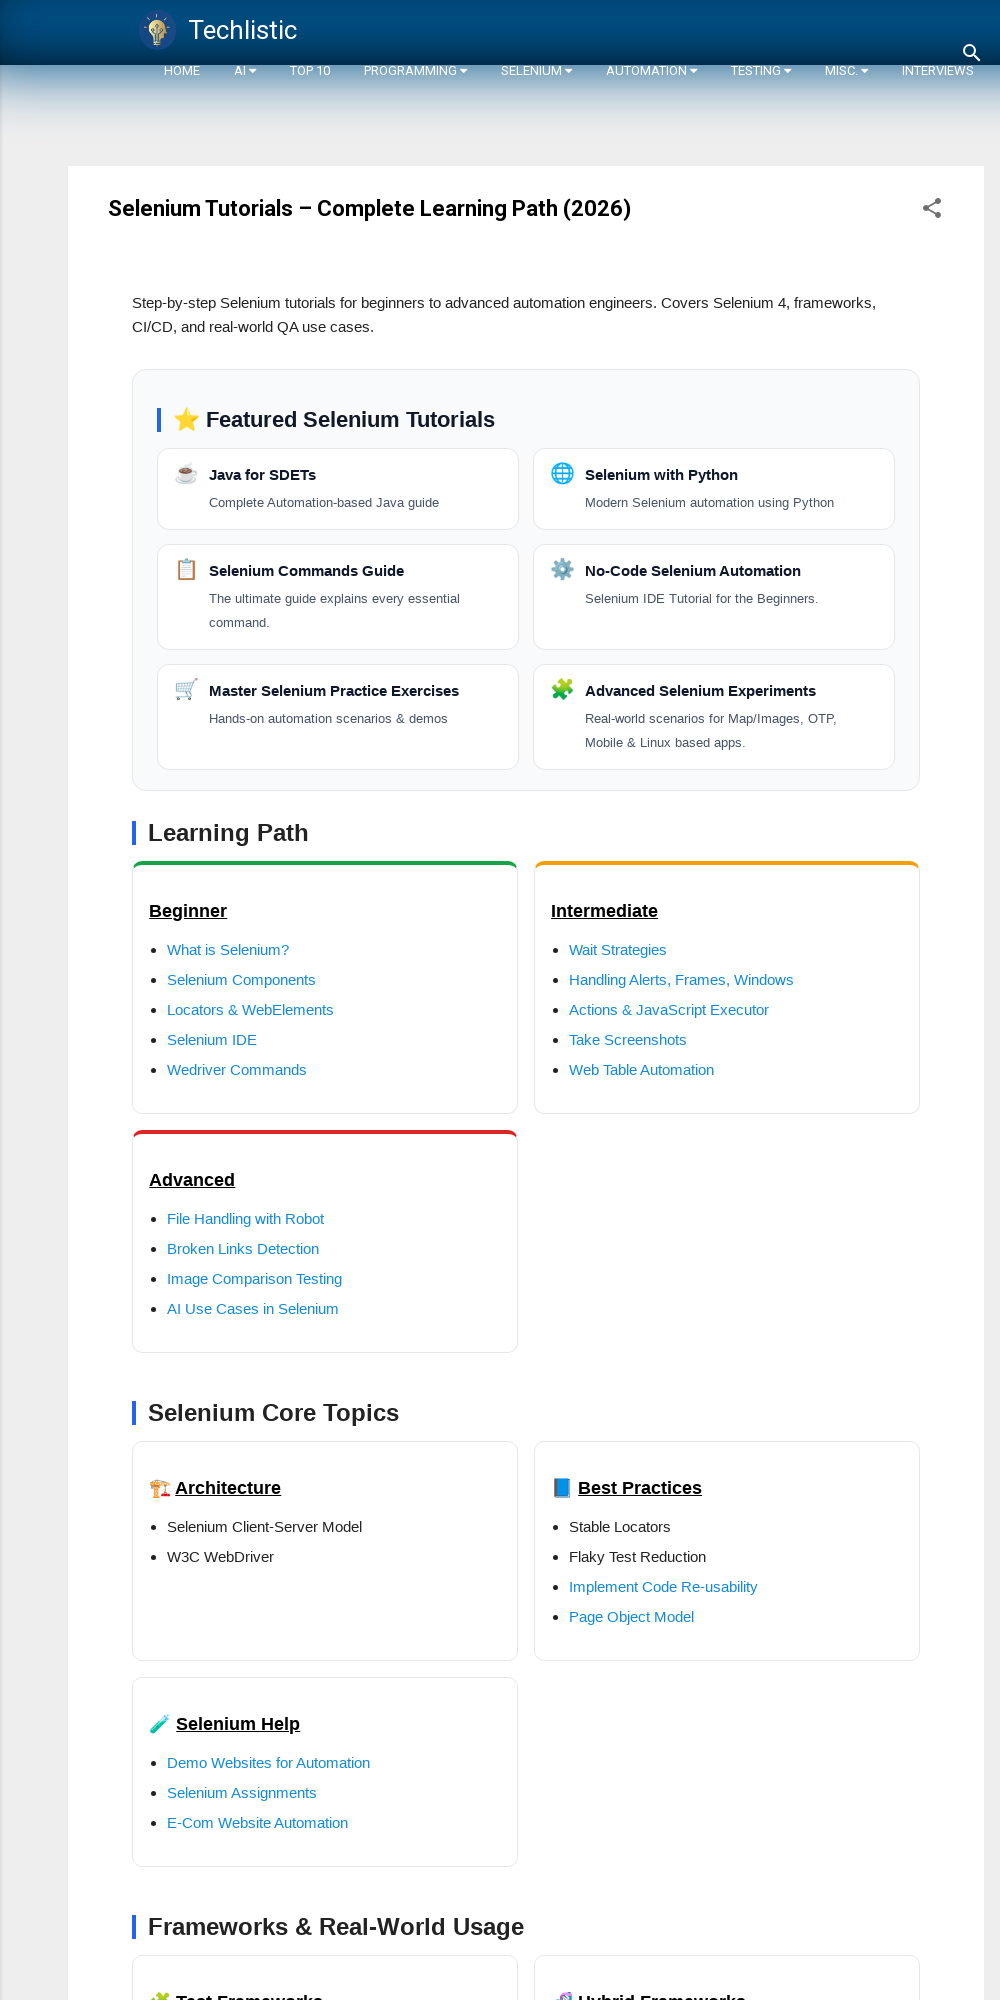

Navigated back from Selenium page
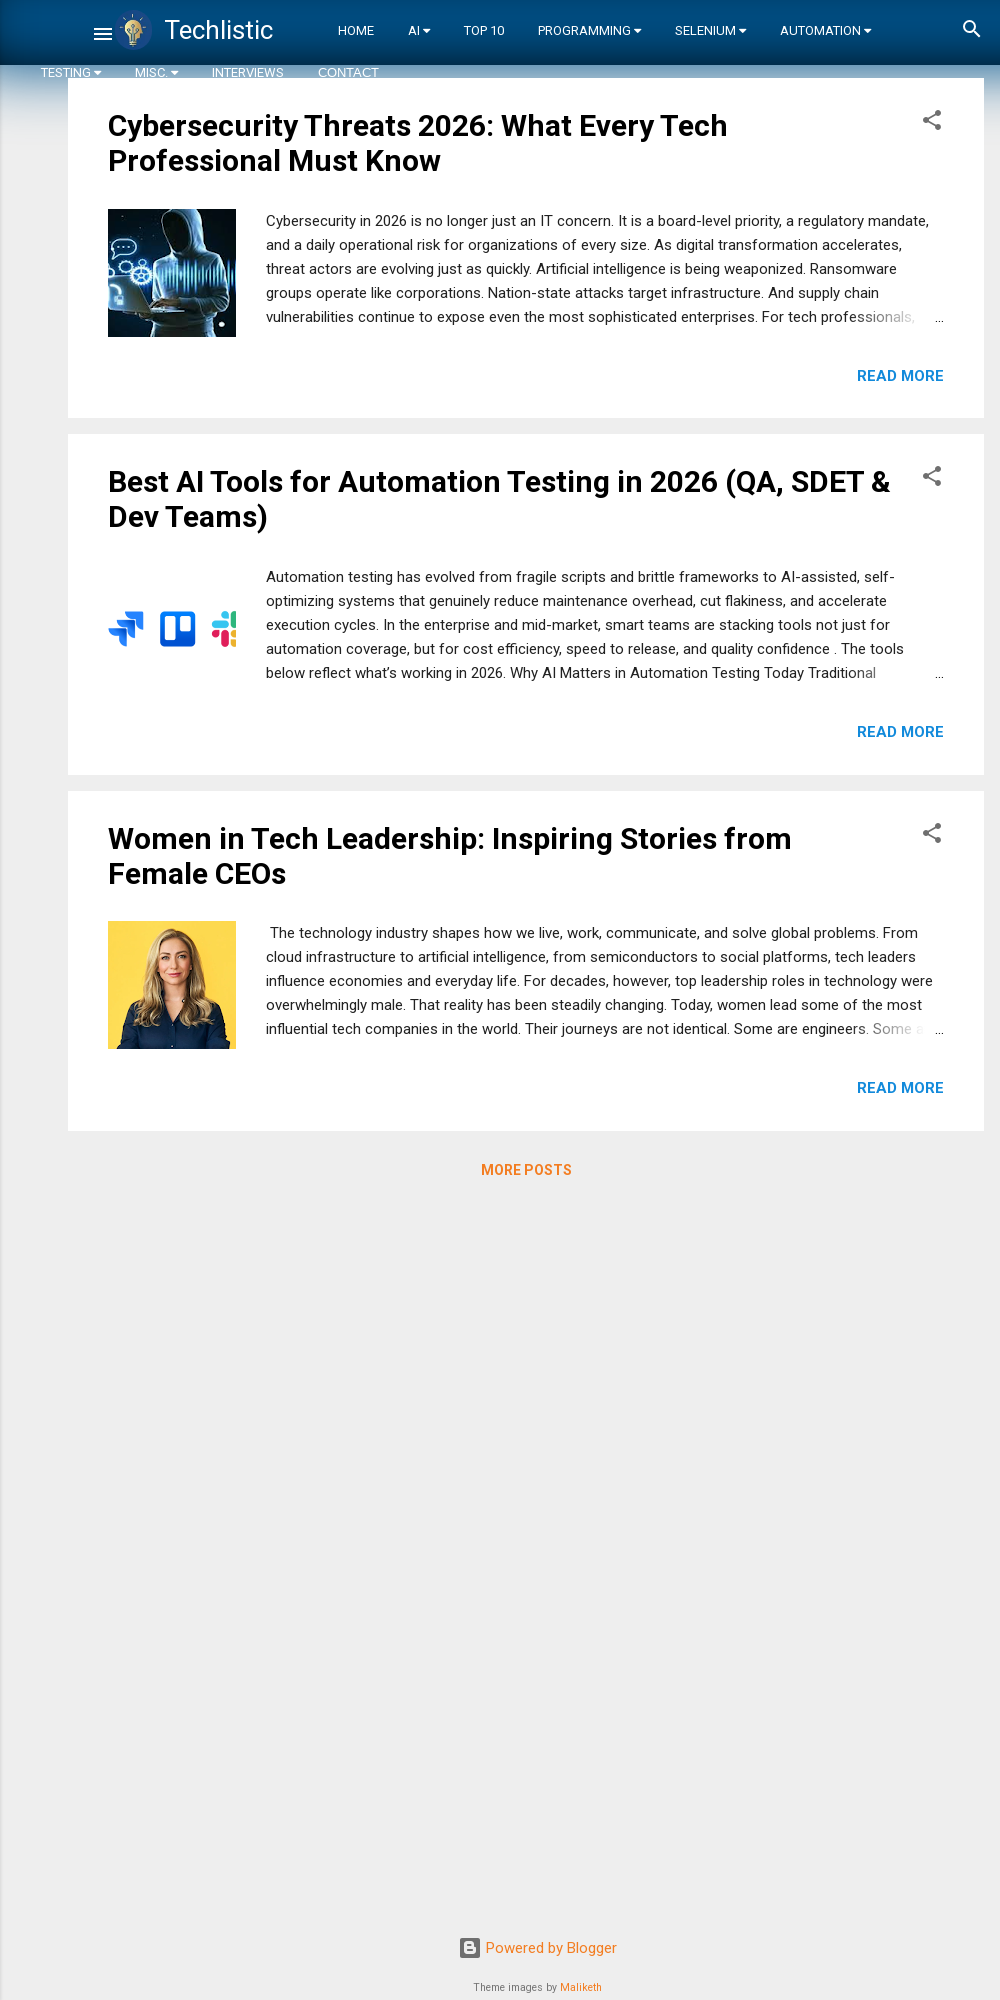

Navigated to BDD tutorial page
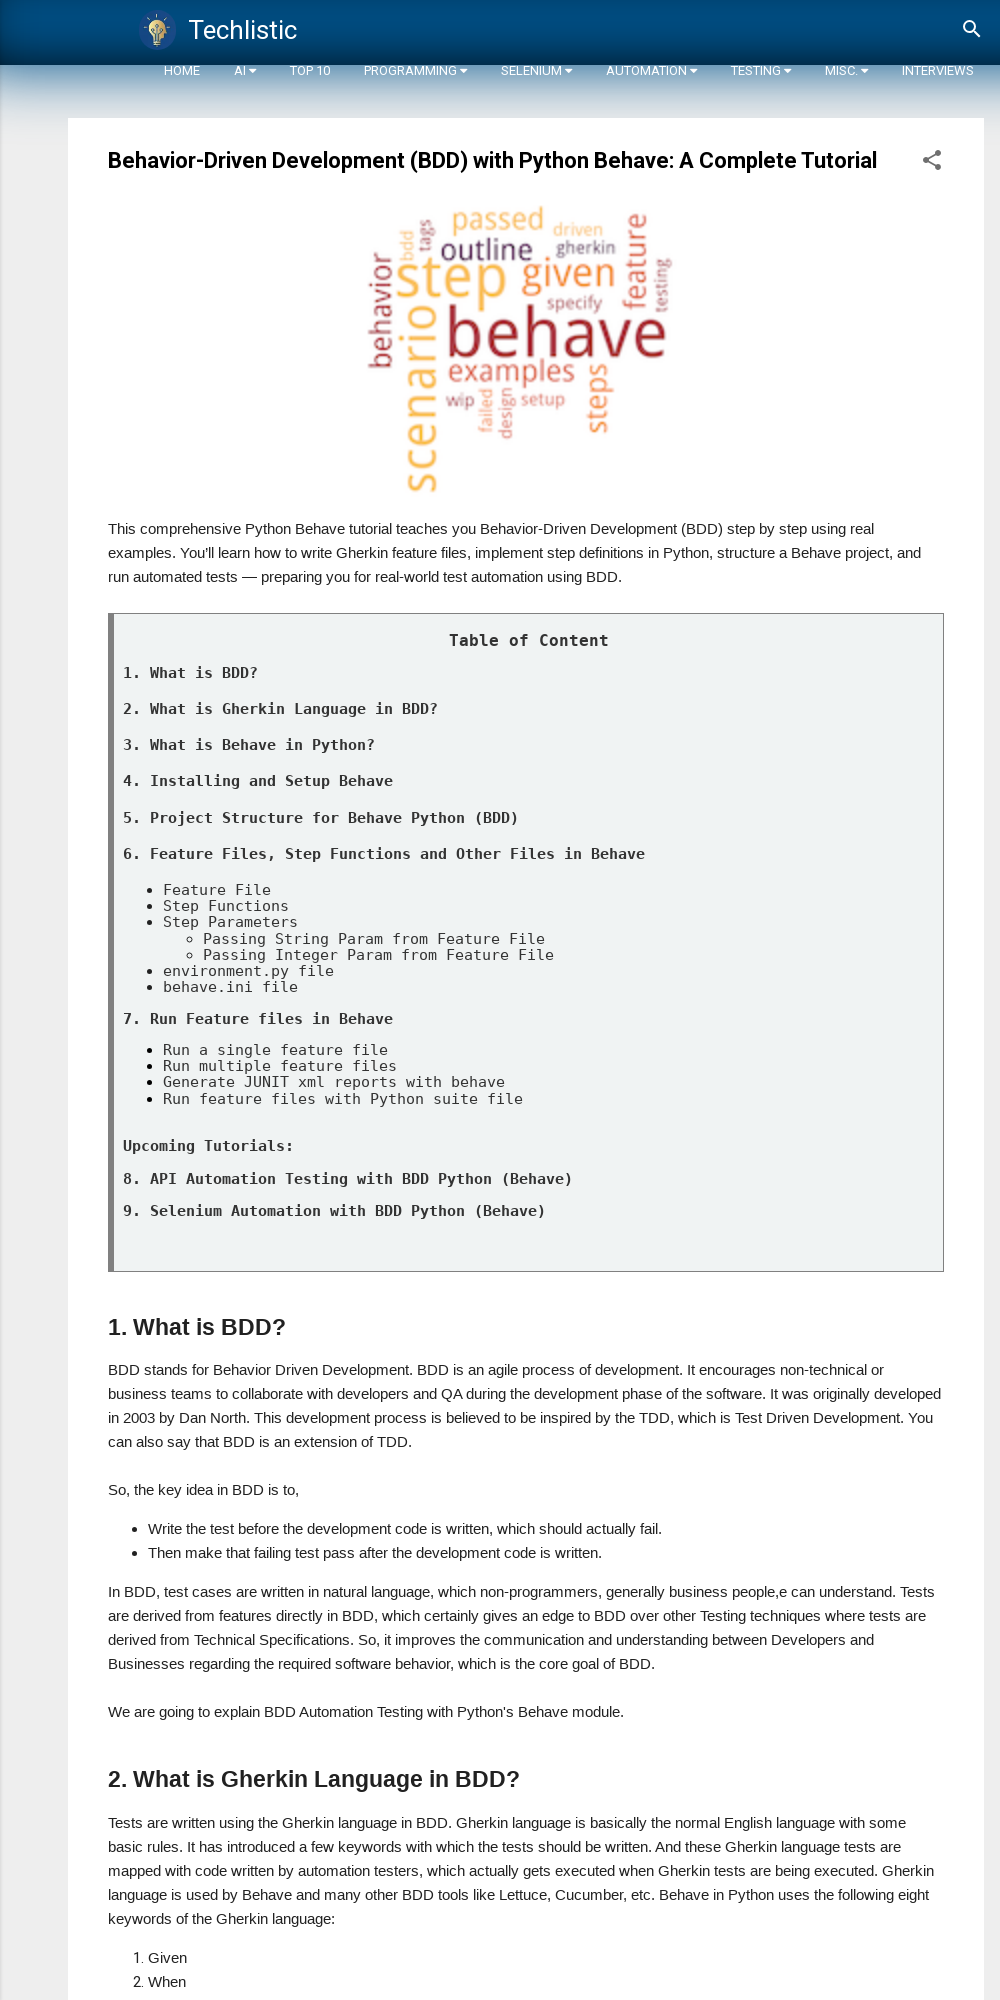

Retrieved BDD page title: 
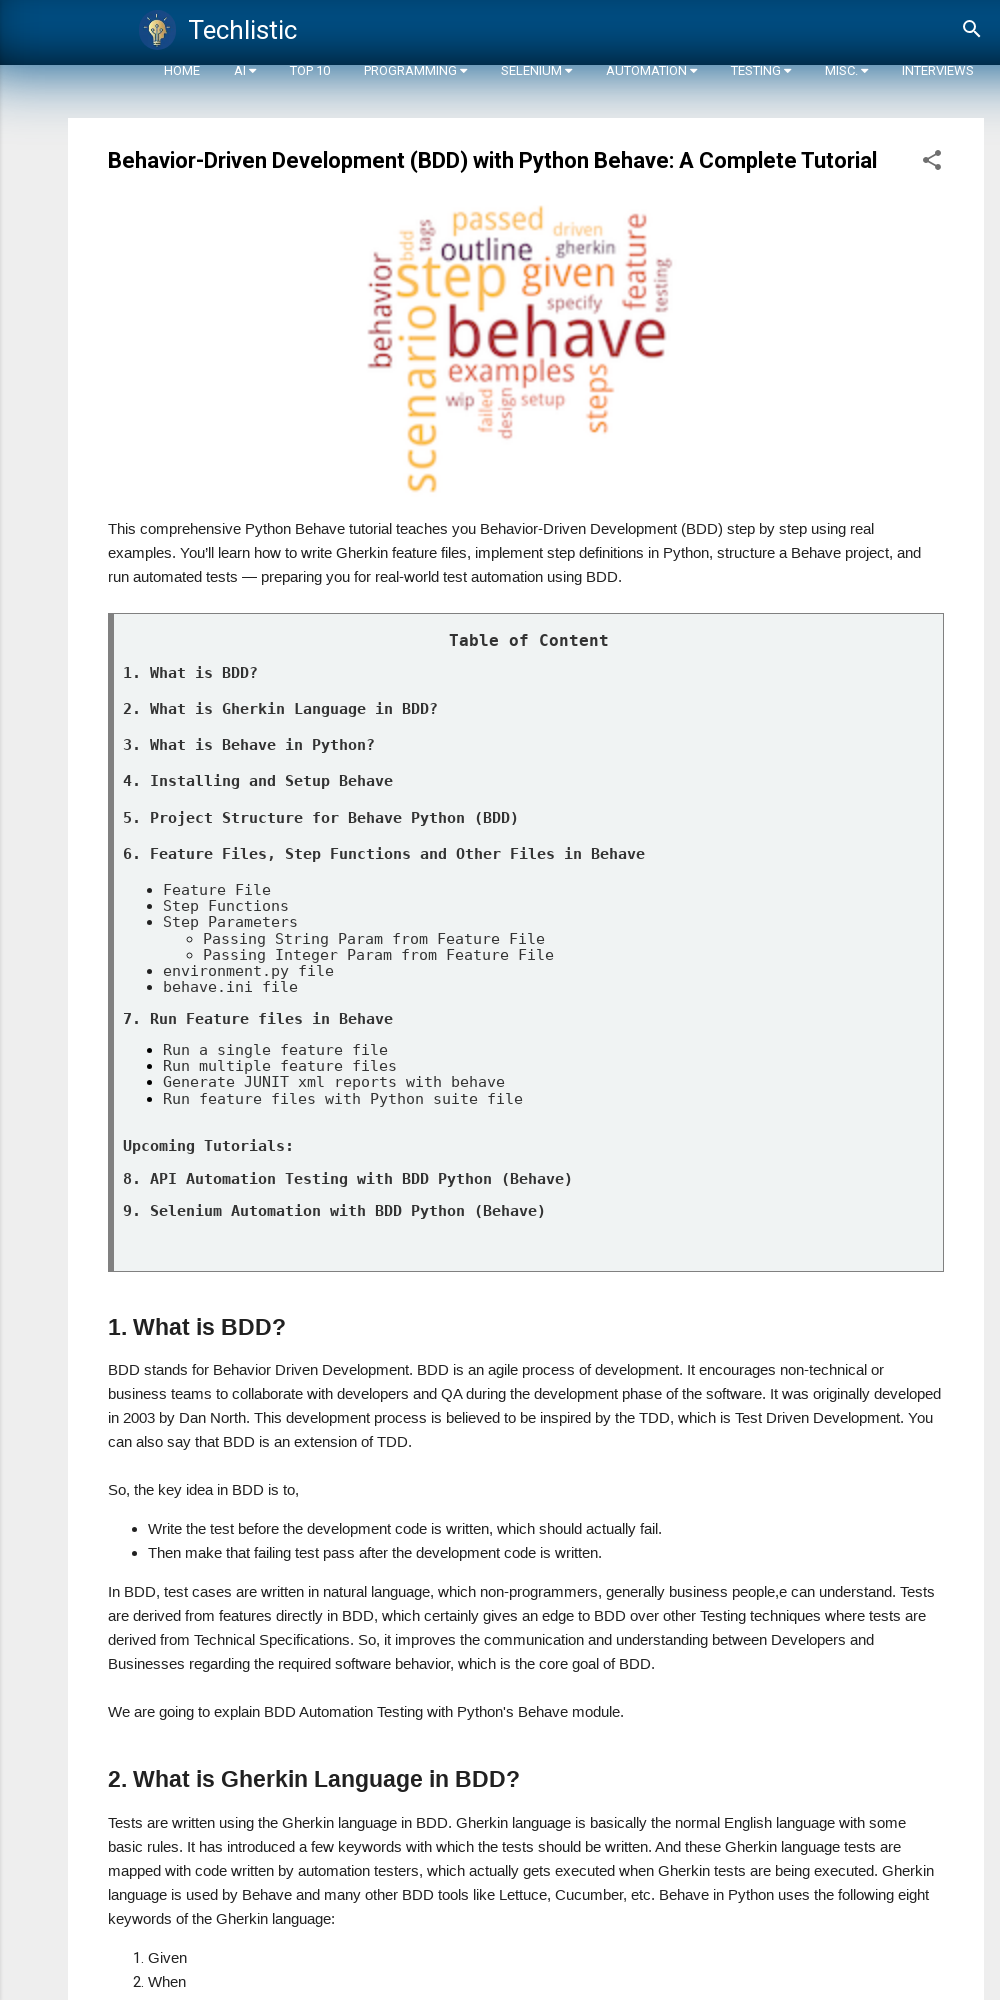

Waited 700ms for page to fully load
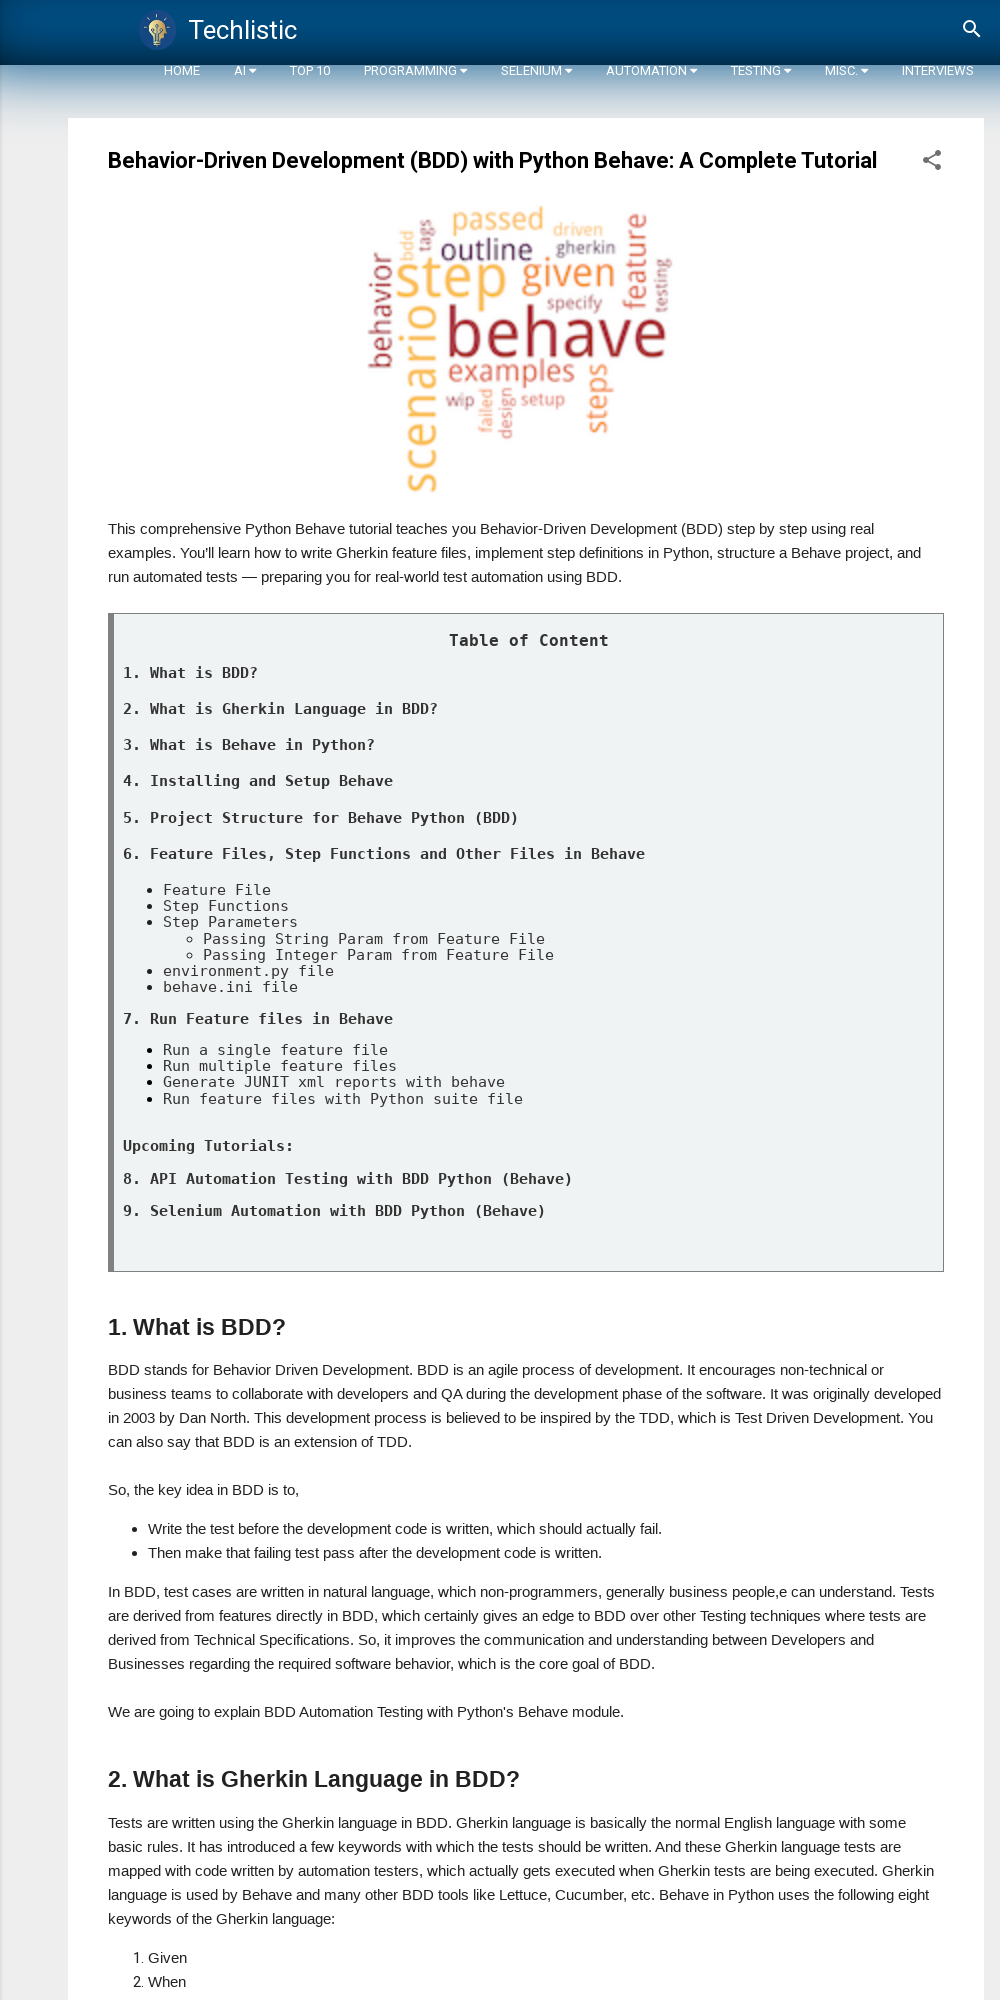

Navigated back from BDD page
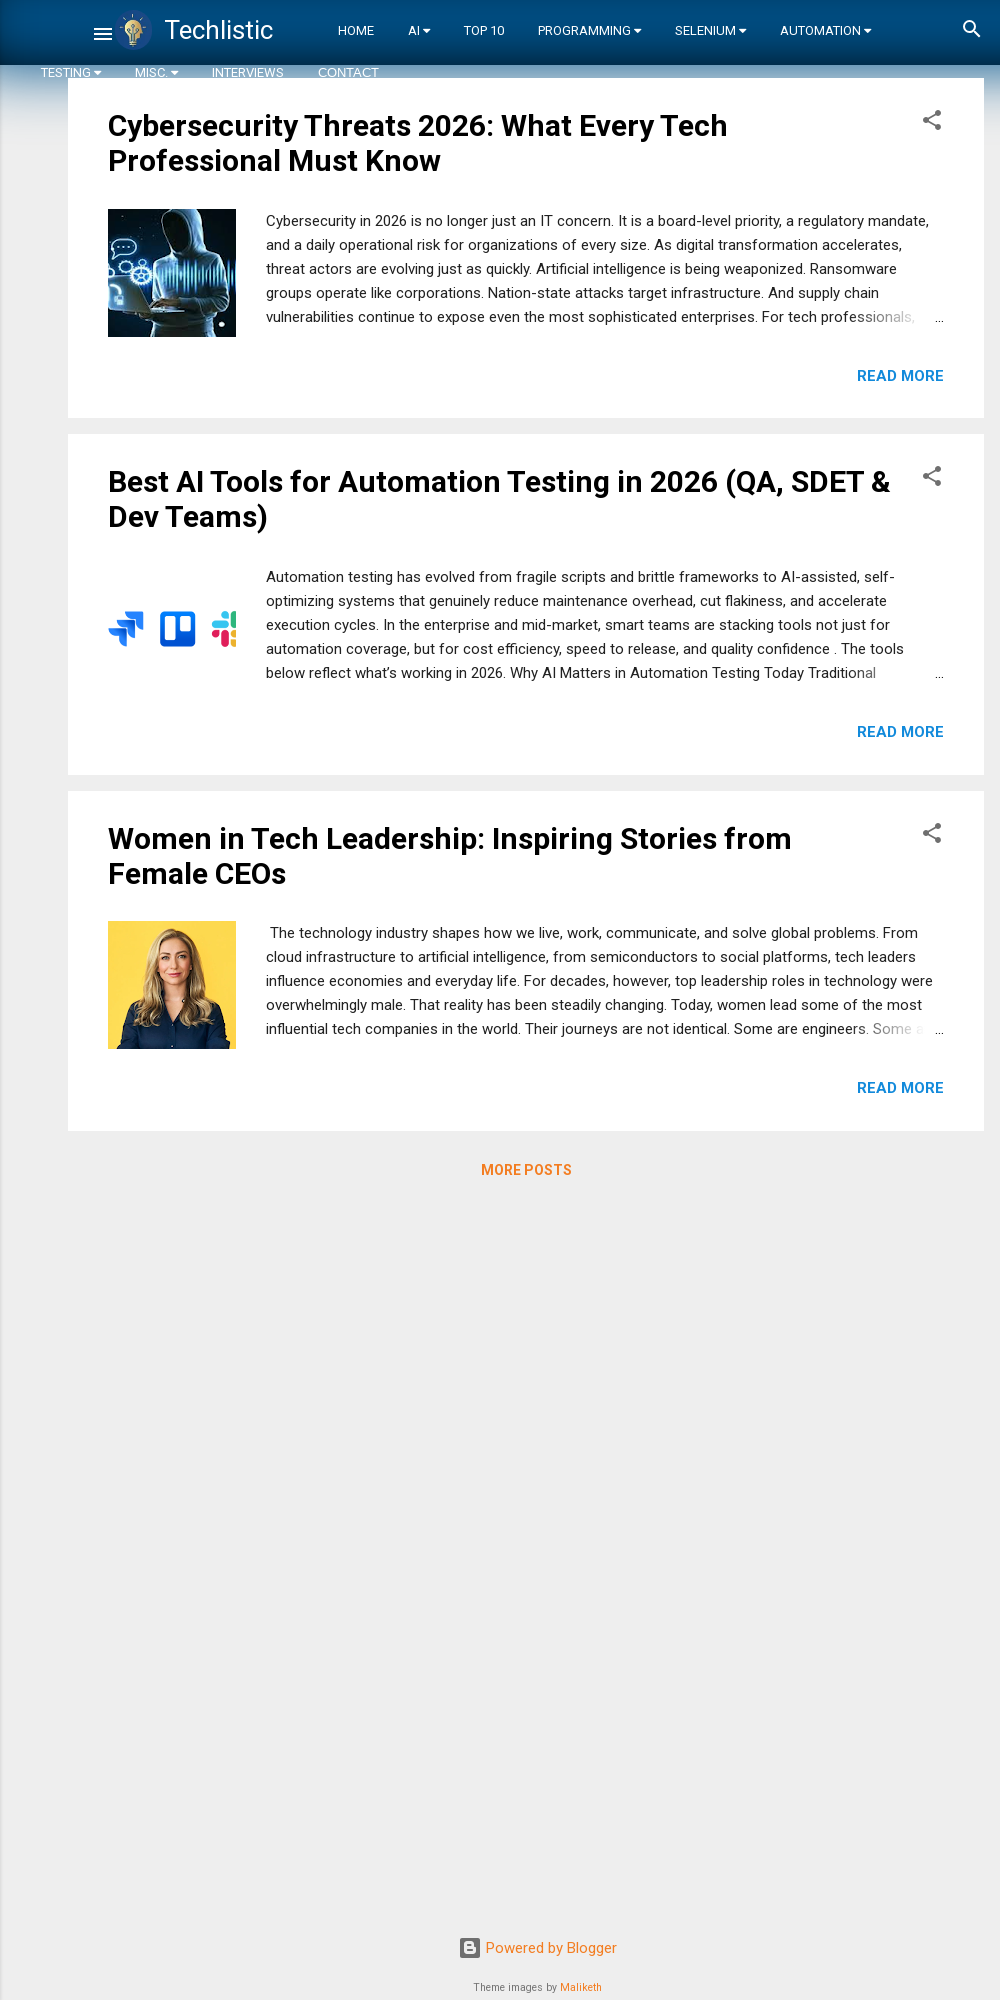

Navigated to Software Testing page
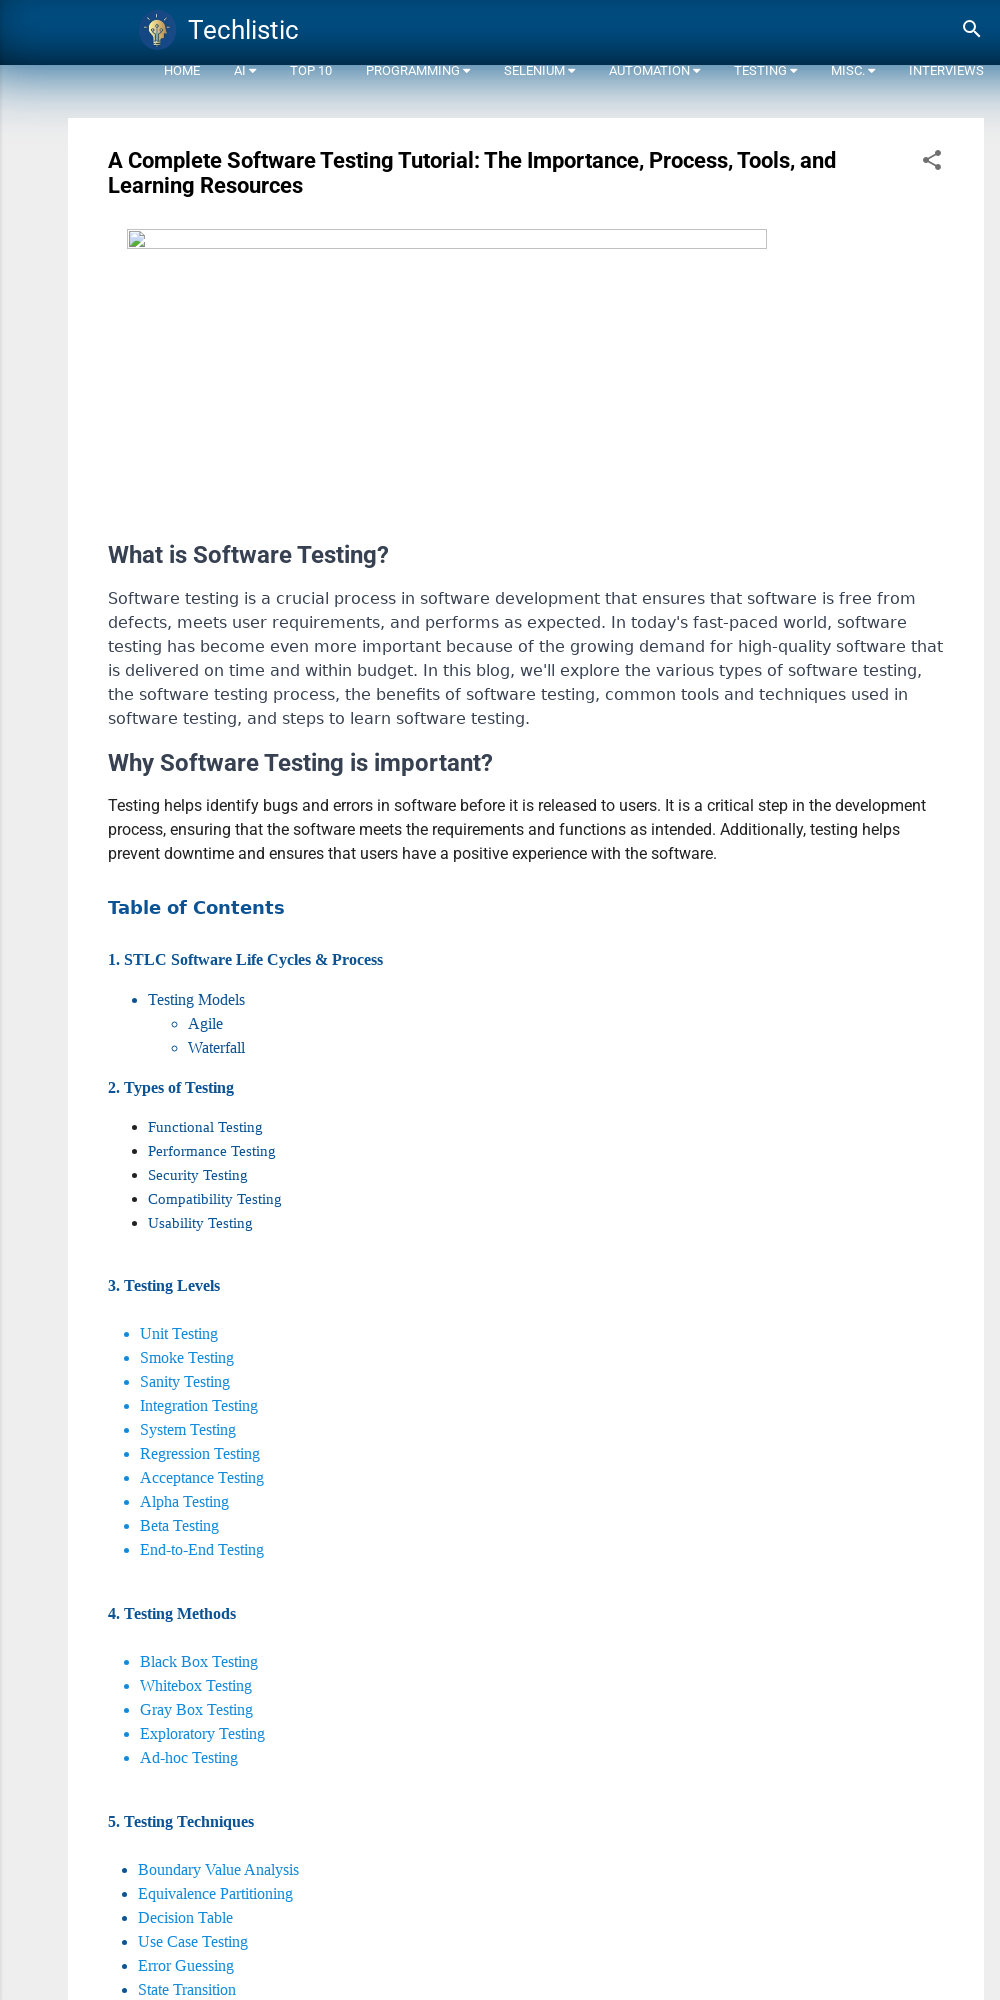

Retrieved Software Testing page title: 
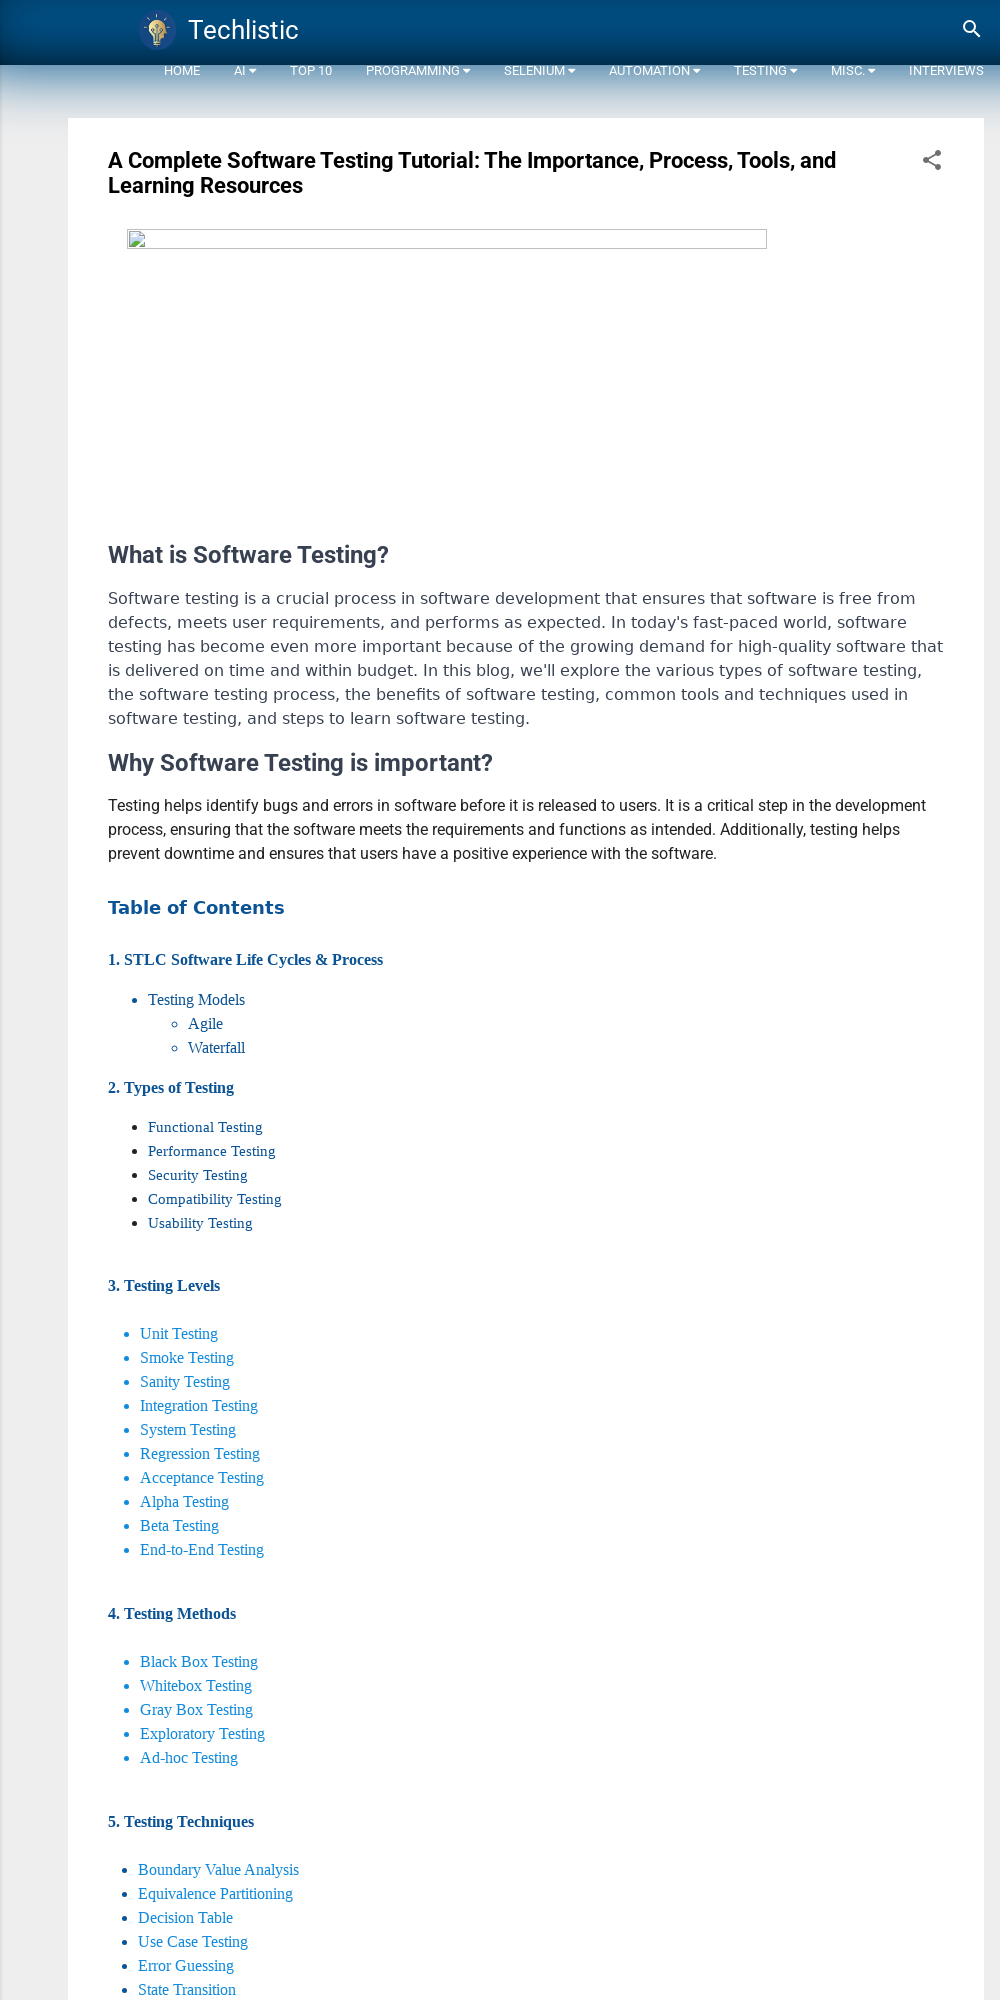

Waited 800ms for page to fully load
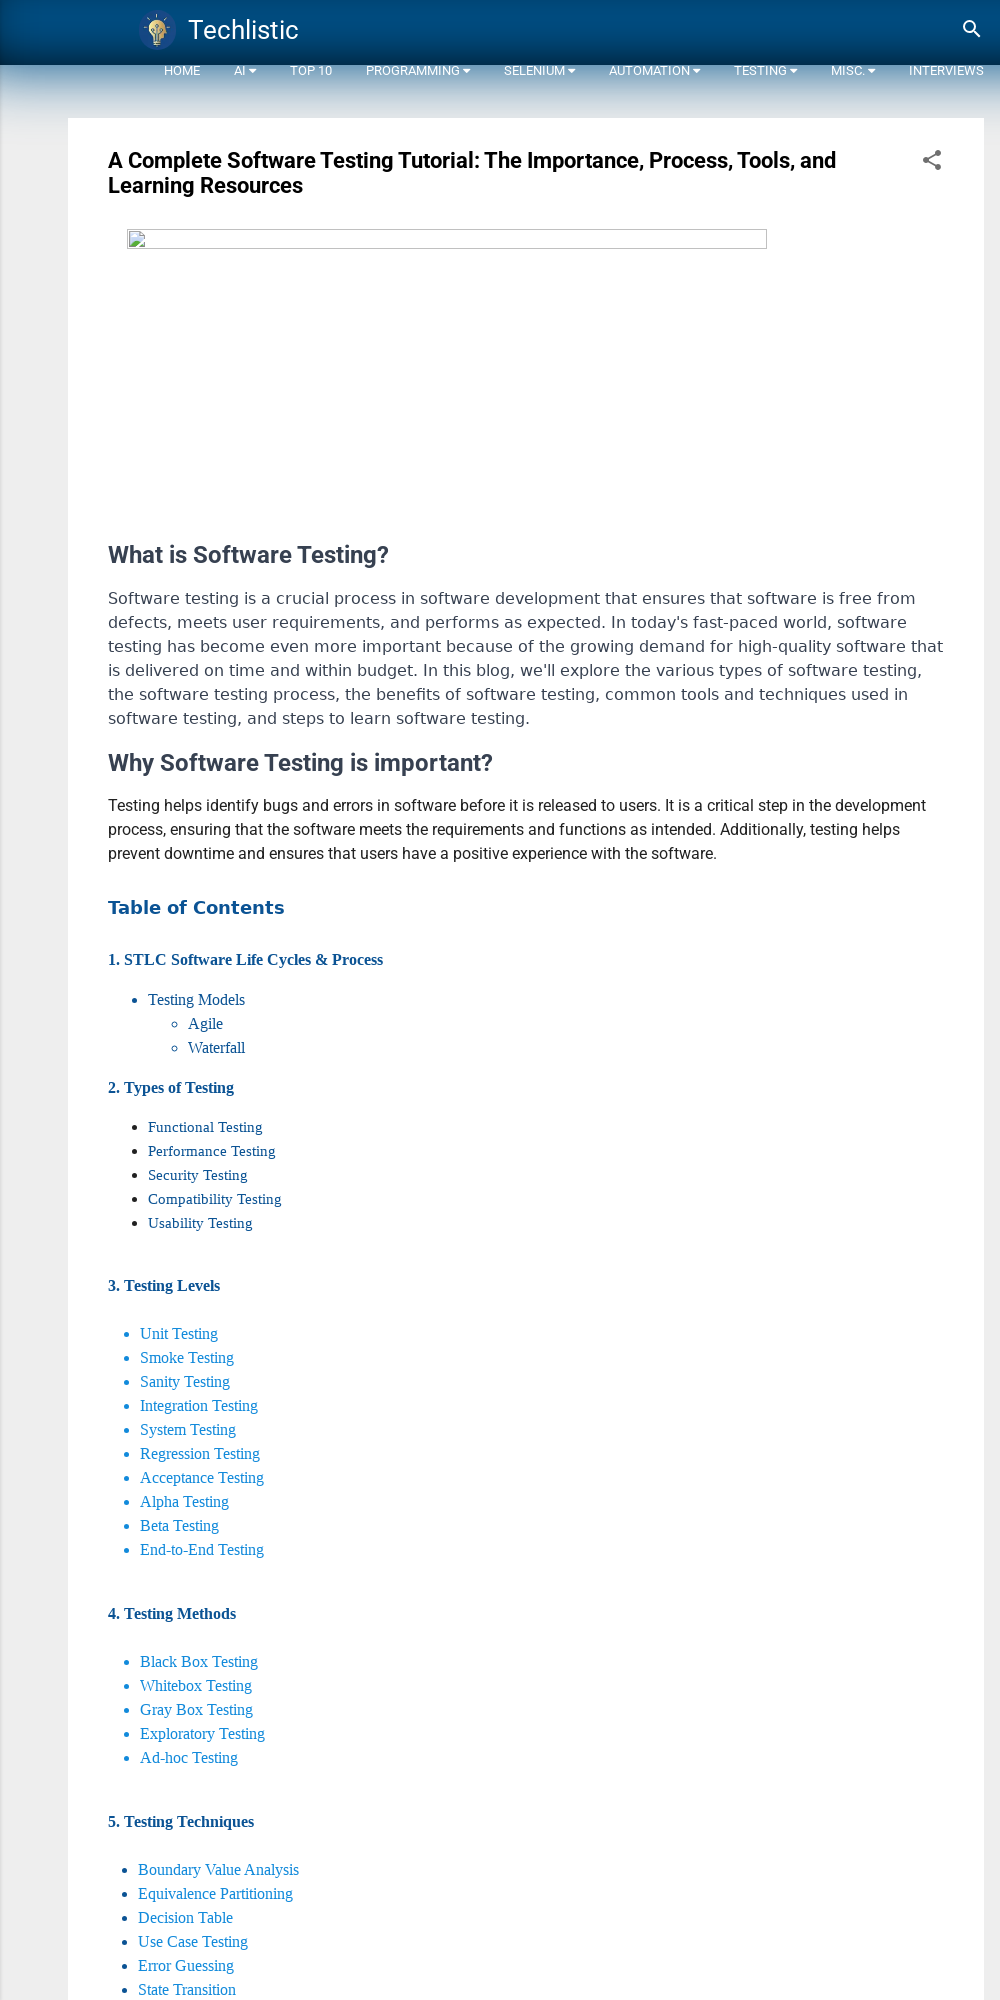

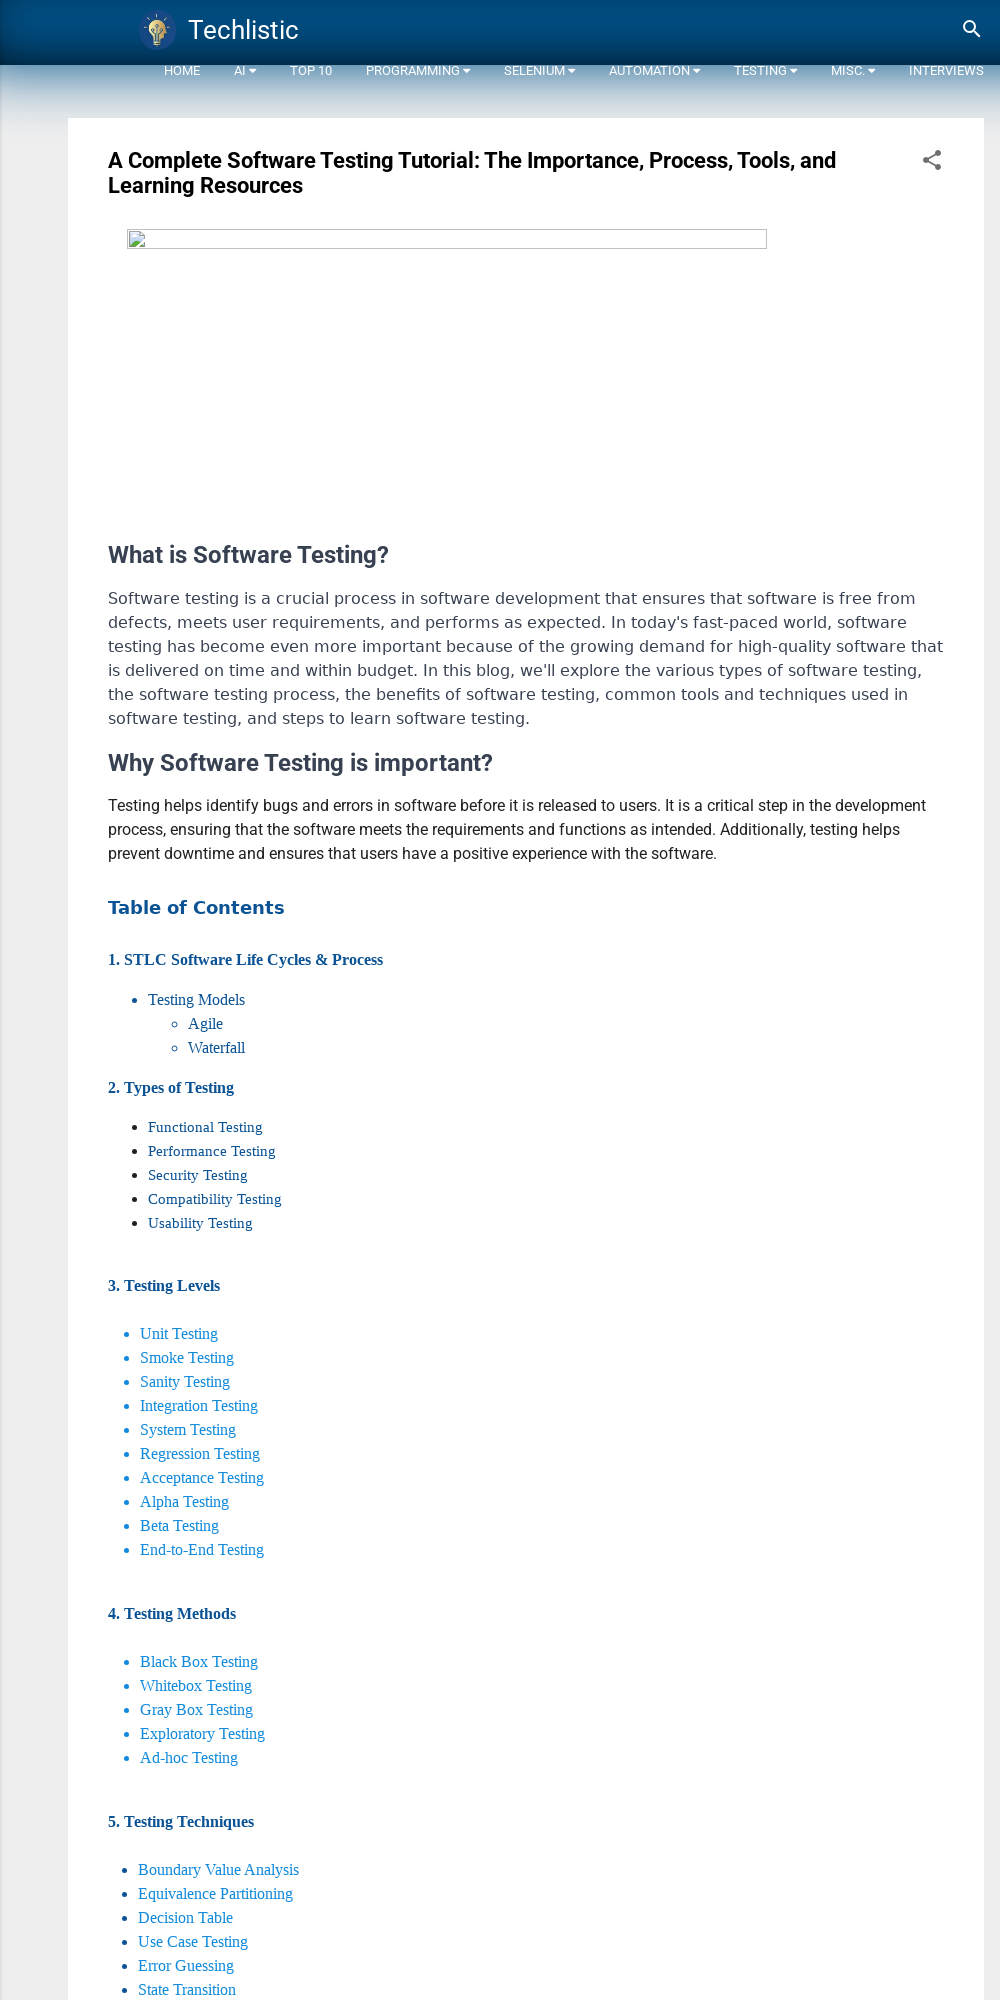